Tests pagination functionality by clicking through pagination links and selecting checkboxes in the product table on each page.

Starting URL: https://testautomationpractice.blogspot.com/

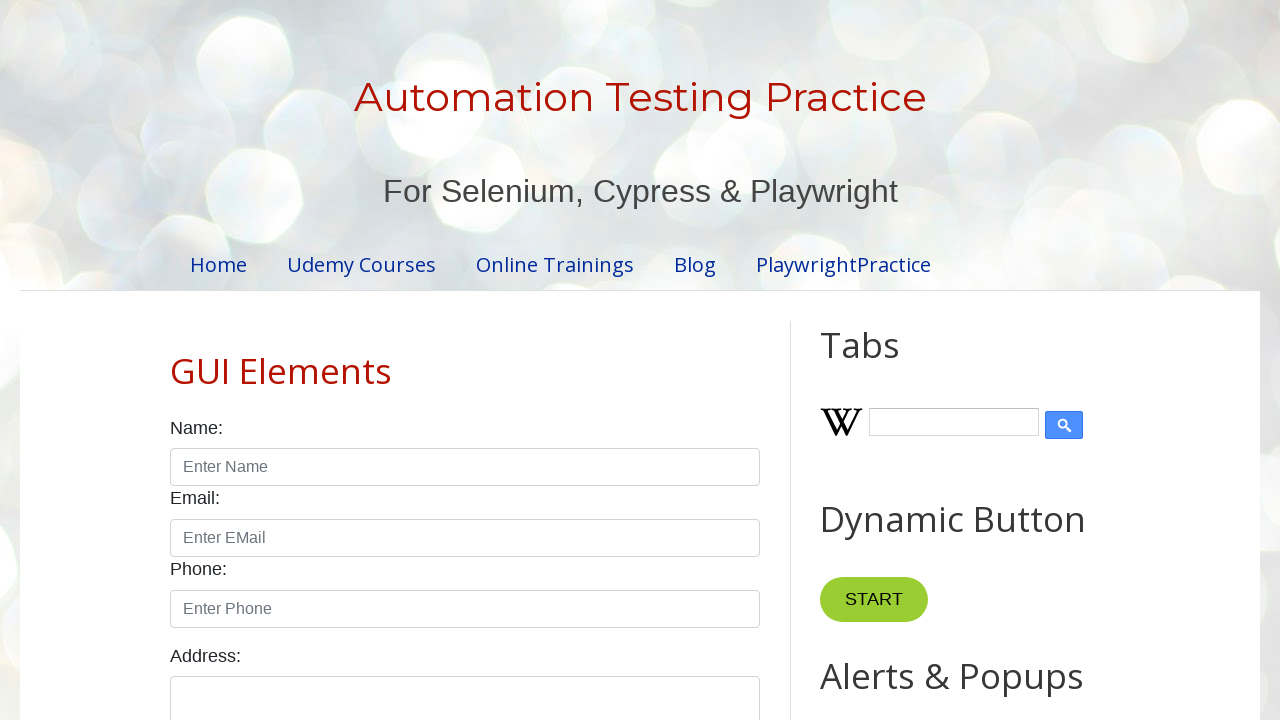

Pagination element loaded
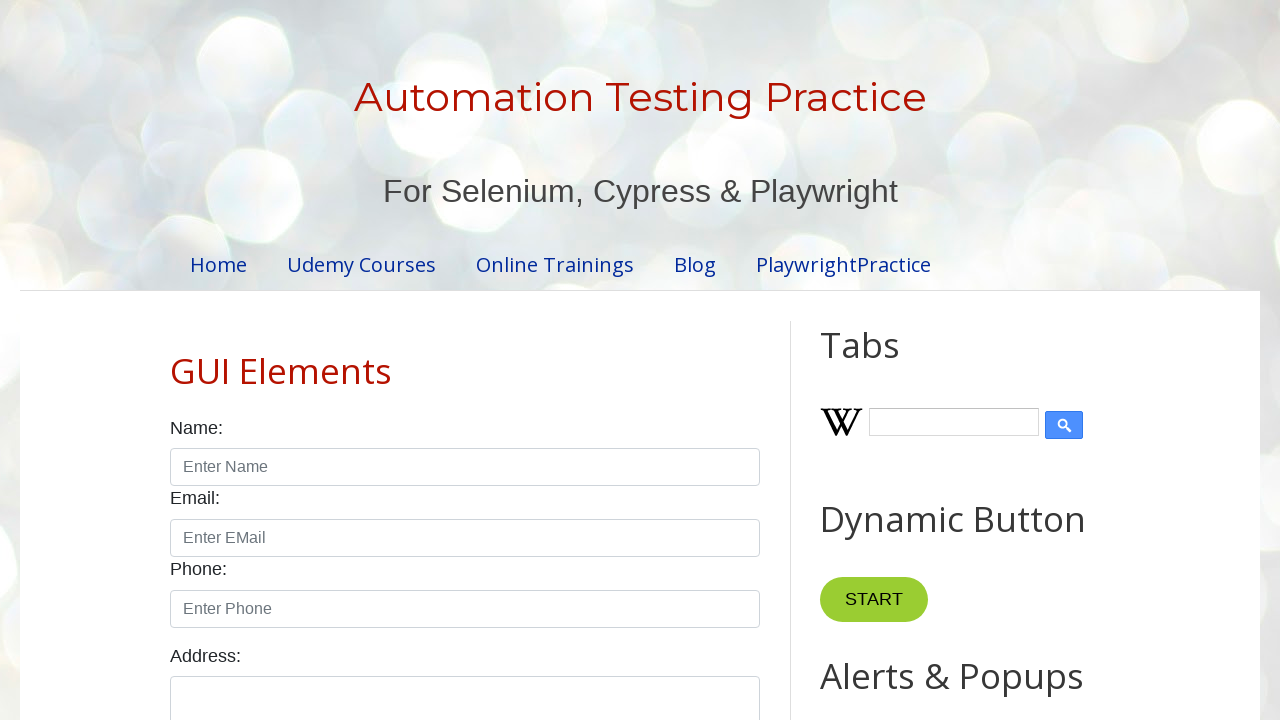

Retrieved all pagination items
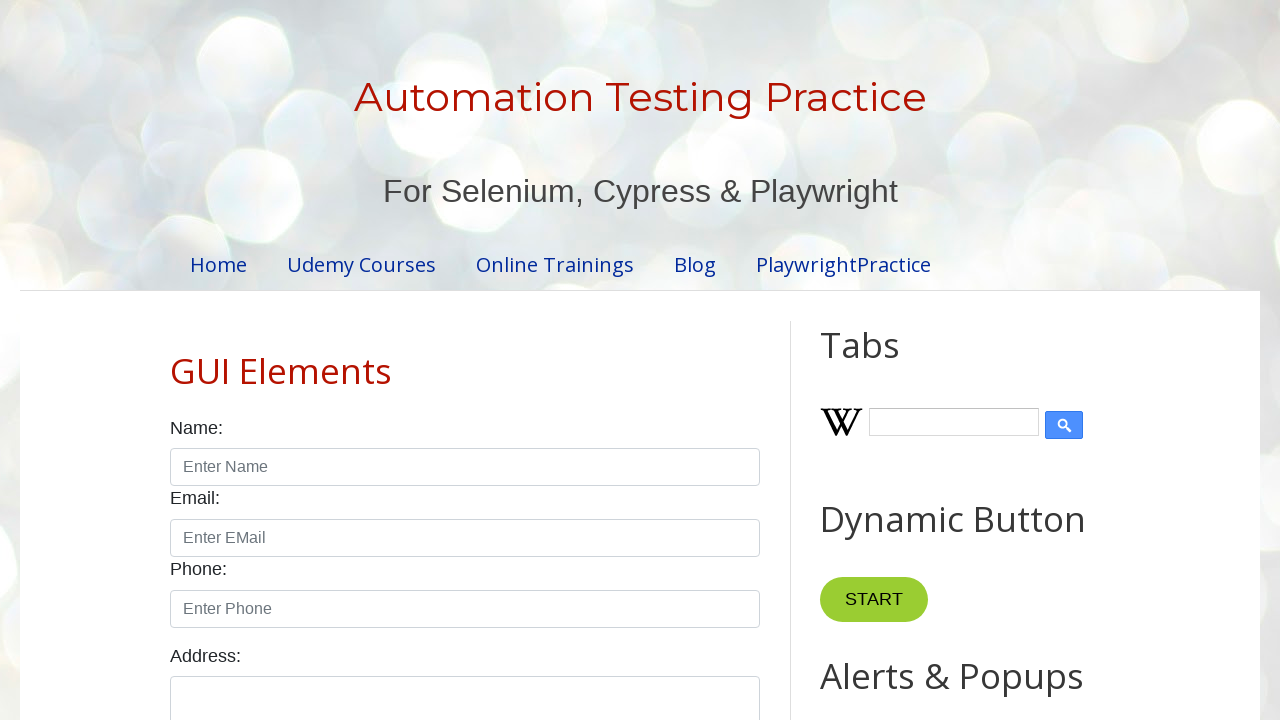

Found 4 pagination pages
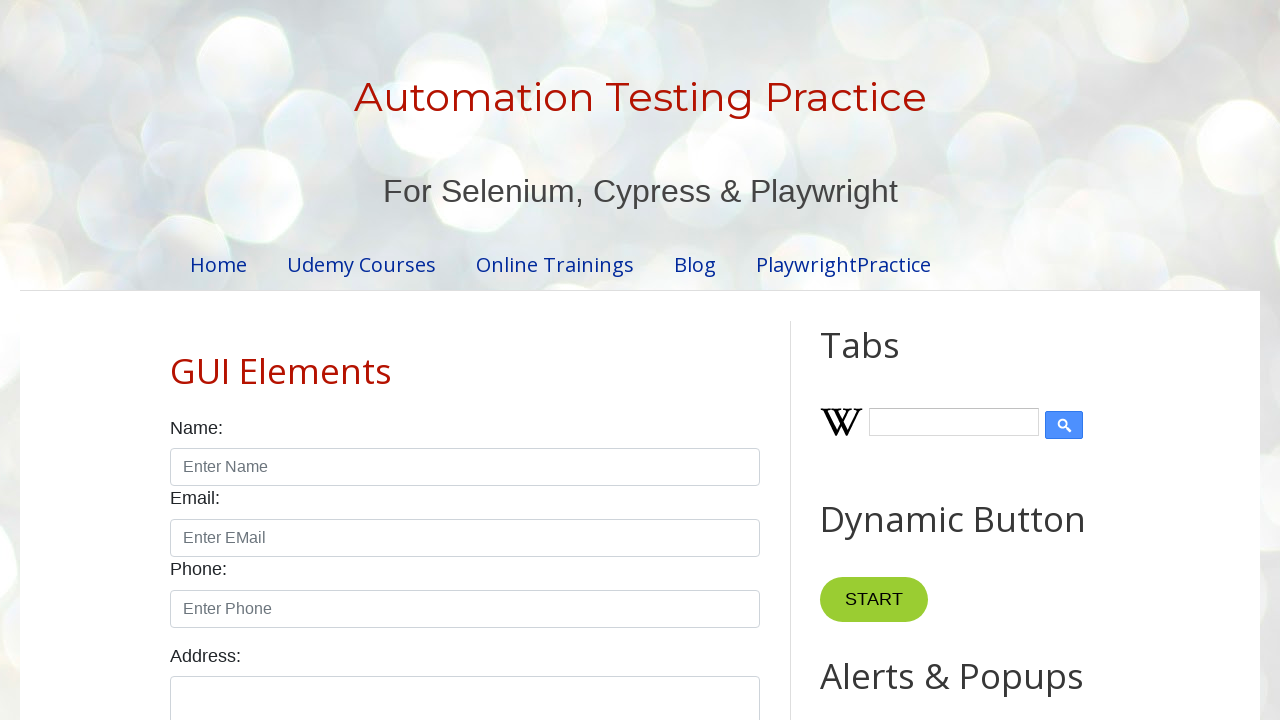

Product table loaded on page 1
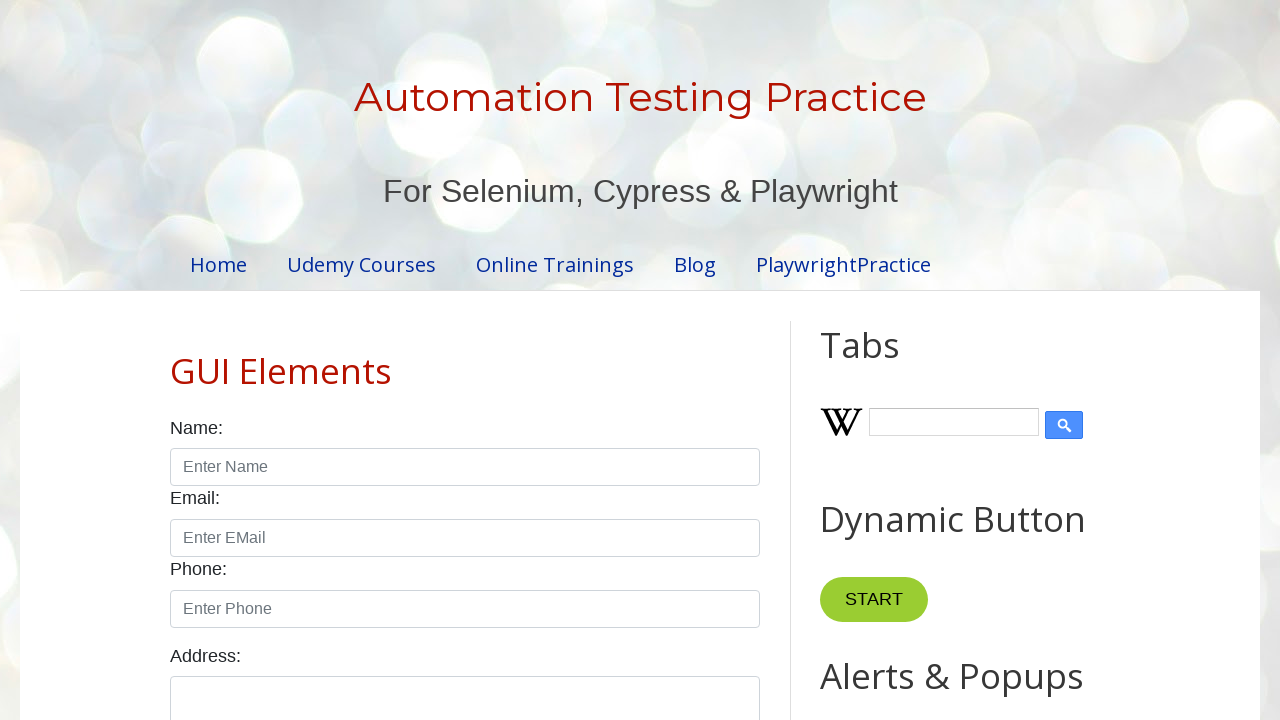

Retrieved 6 rows from product table on page 1
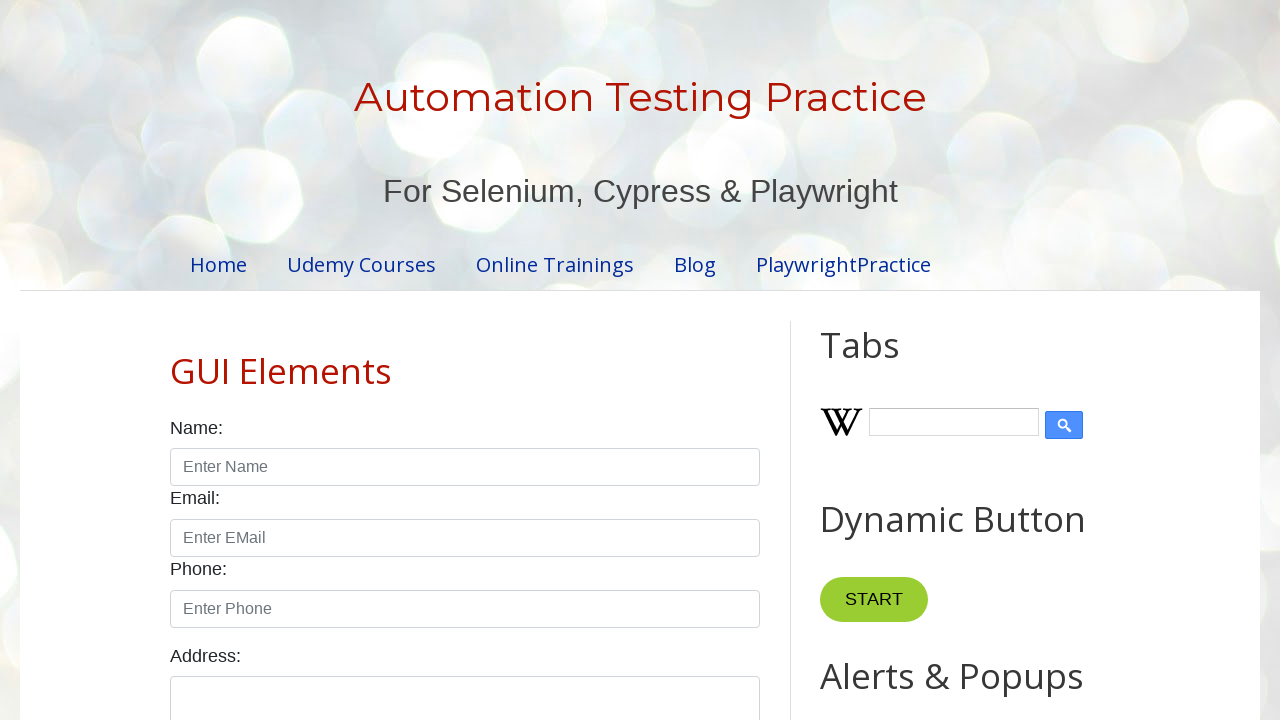

Clicked checkbox in row 1 on page 1 at (651, 361) on //table[@id='productTable']//tr[1]//td[4]//input
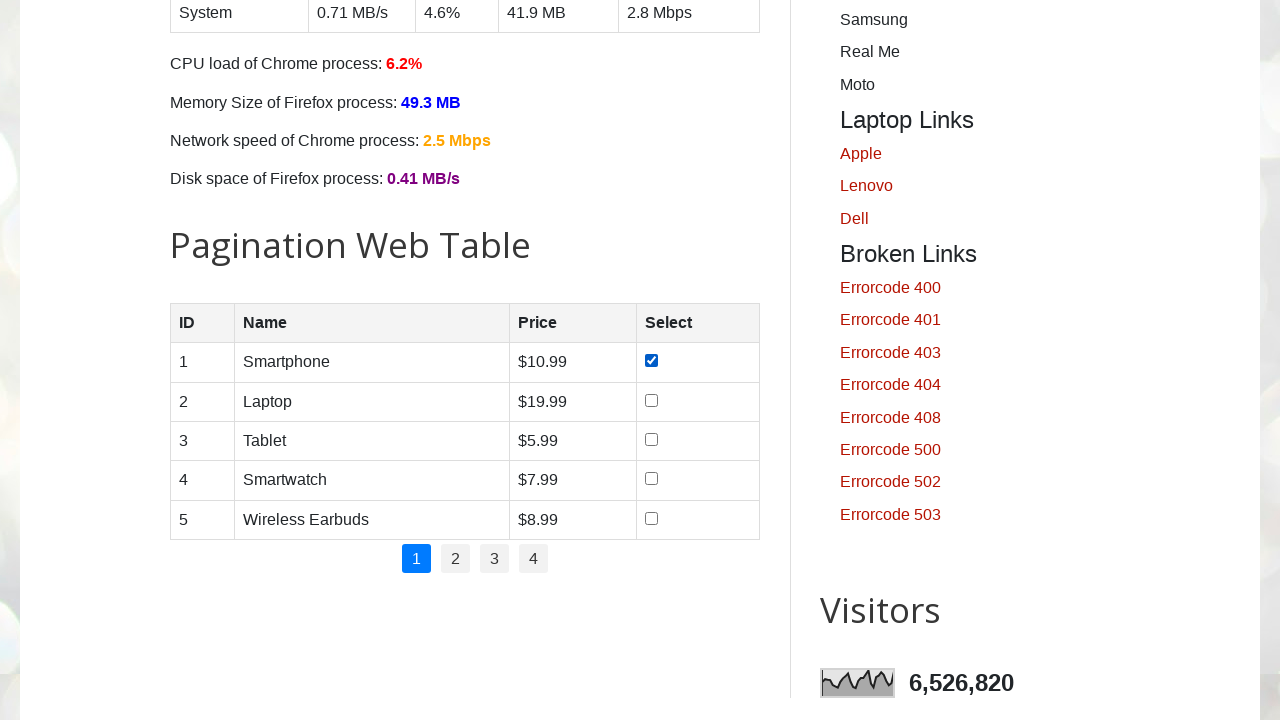

Waited for checkbox click to register
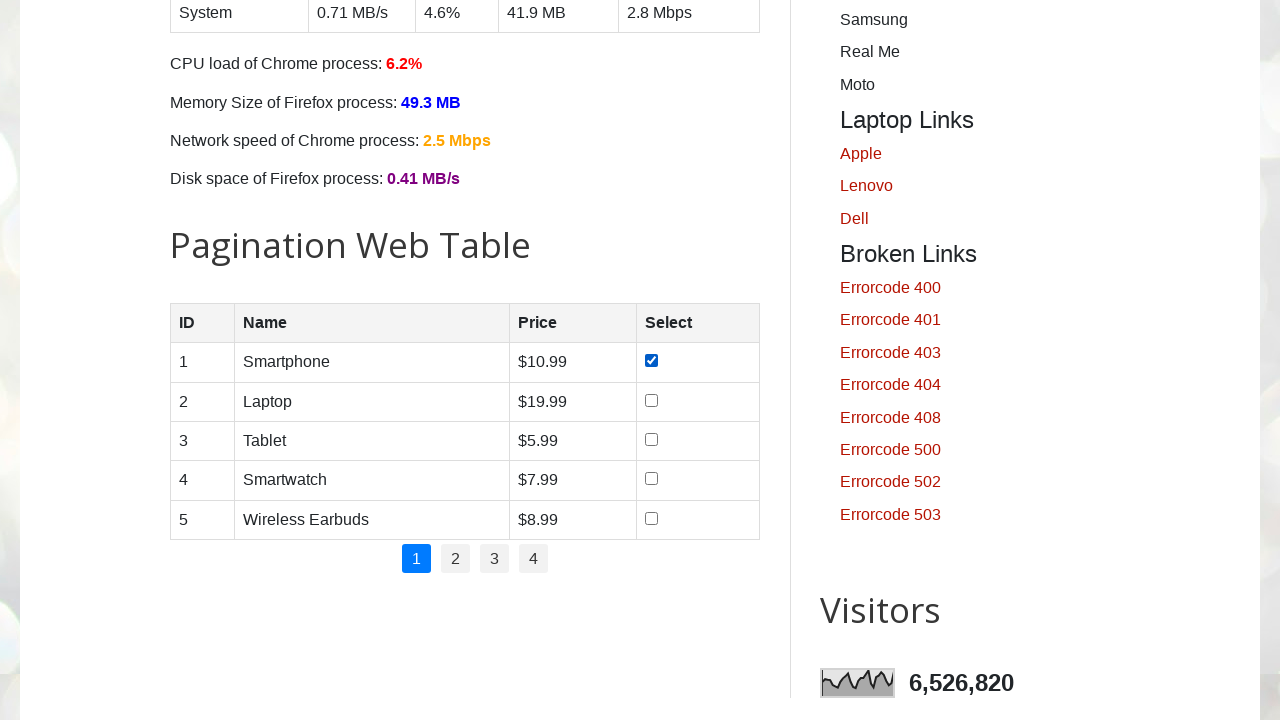

Clicked checkbox in row 2 on page 1 at (651, 400) on //table[@id='productTable']//tr[2]//td[4]//input
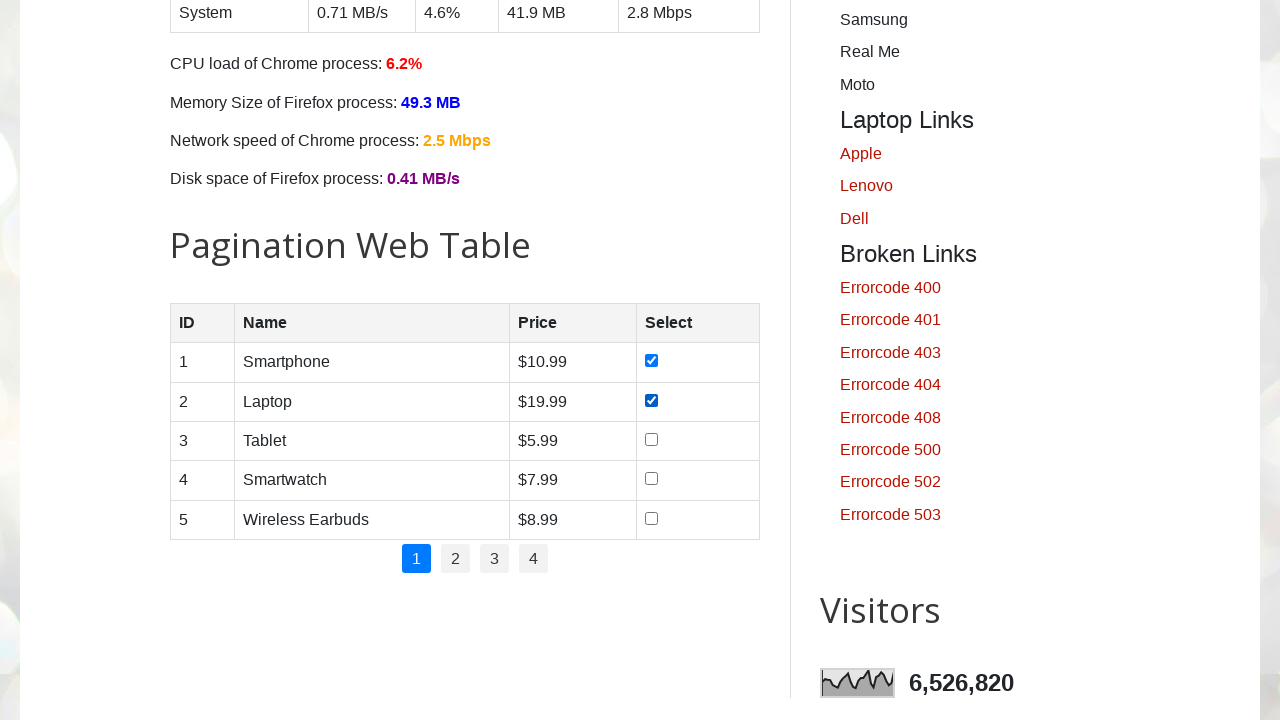

Waited for checkbox click to register
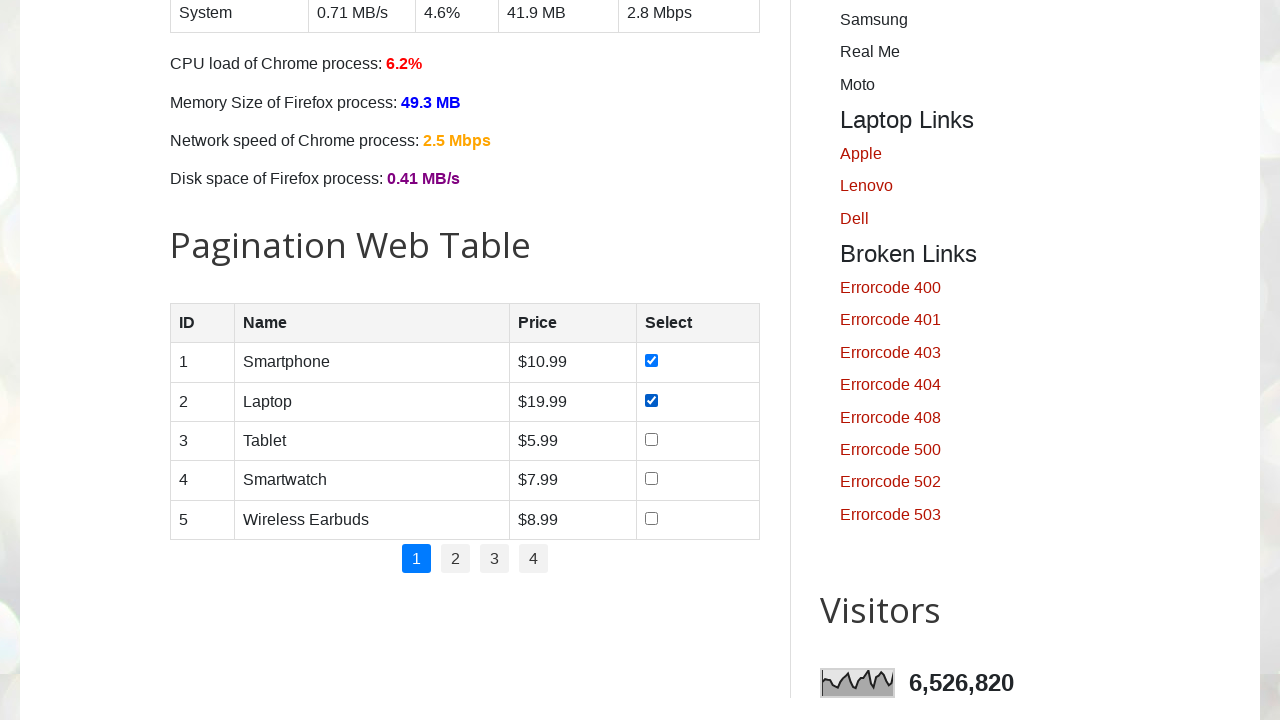

Clicked checkbox in row 3 on page 1 at (651, 439) on //table[@id='productTable']//tr[3]//td[4]//input
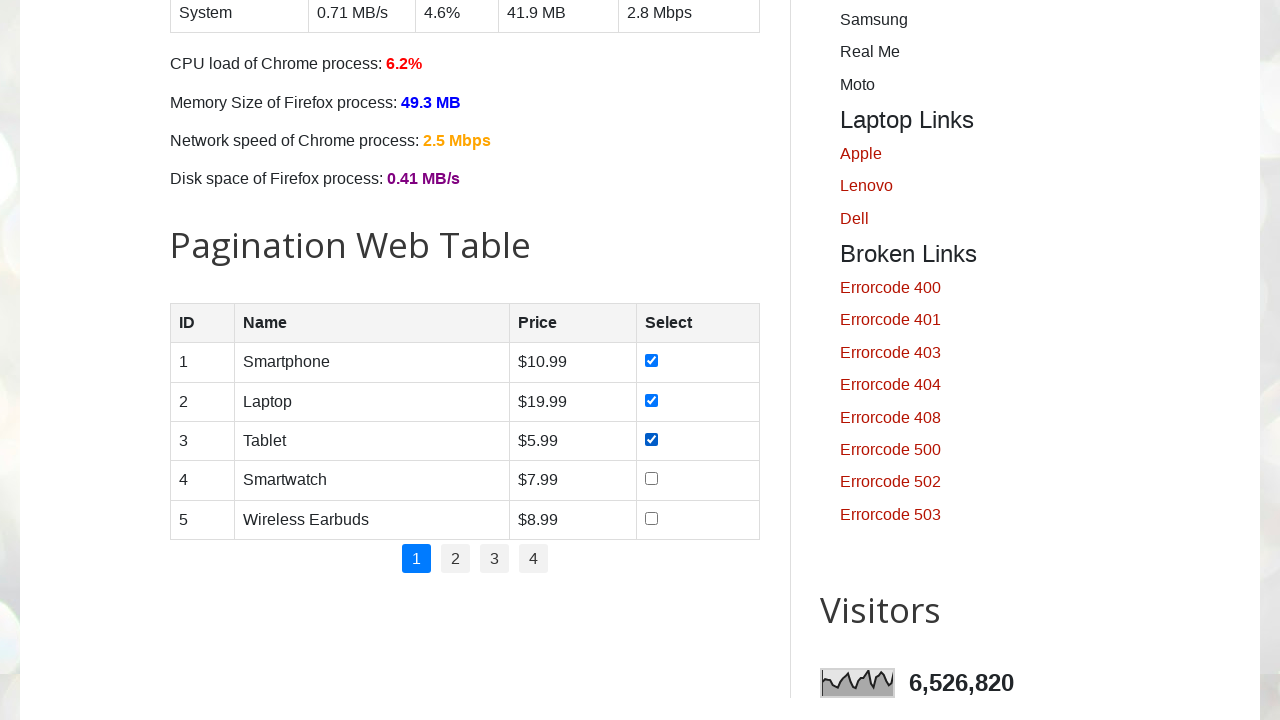

Waited for checkbox click to register
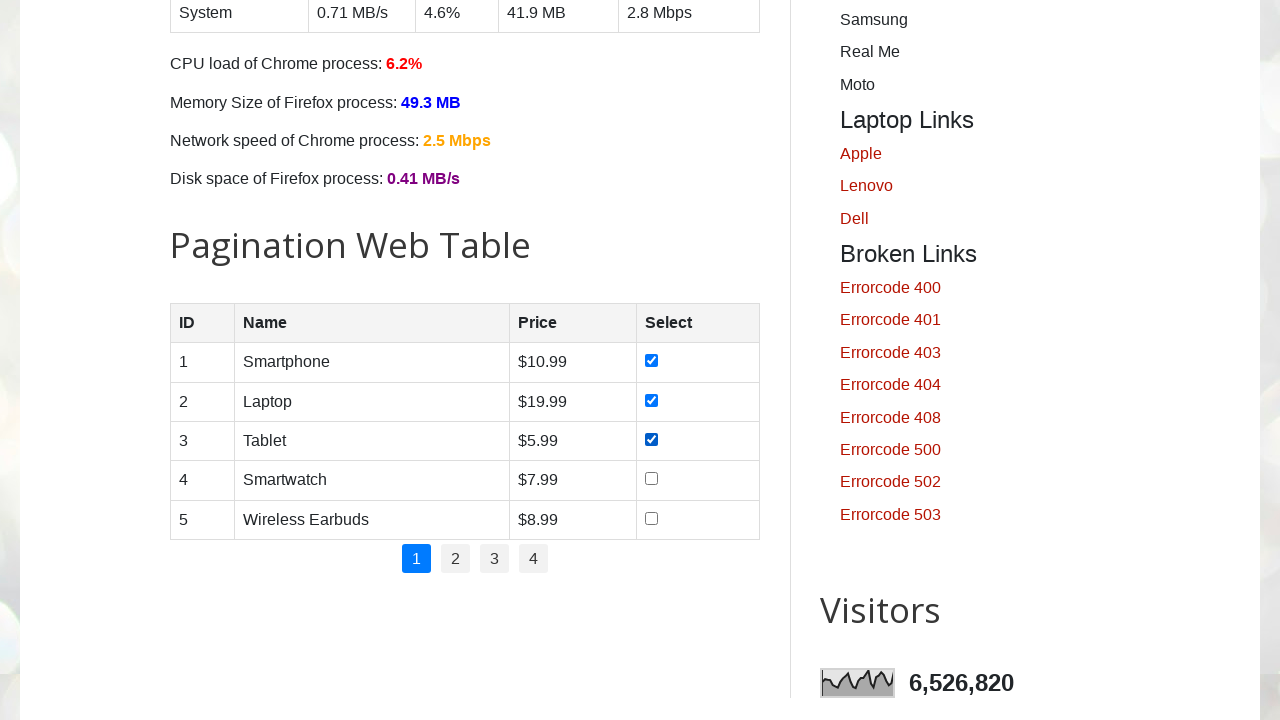

Clicked checkbox in row 4 on page 1 at (651, 479) on //table[@id='productTable']//tr[4]//td[4]//input
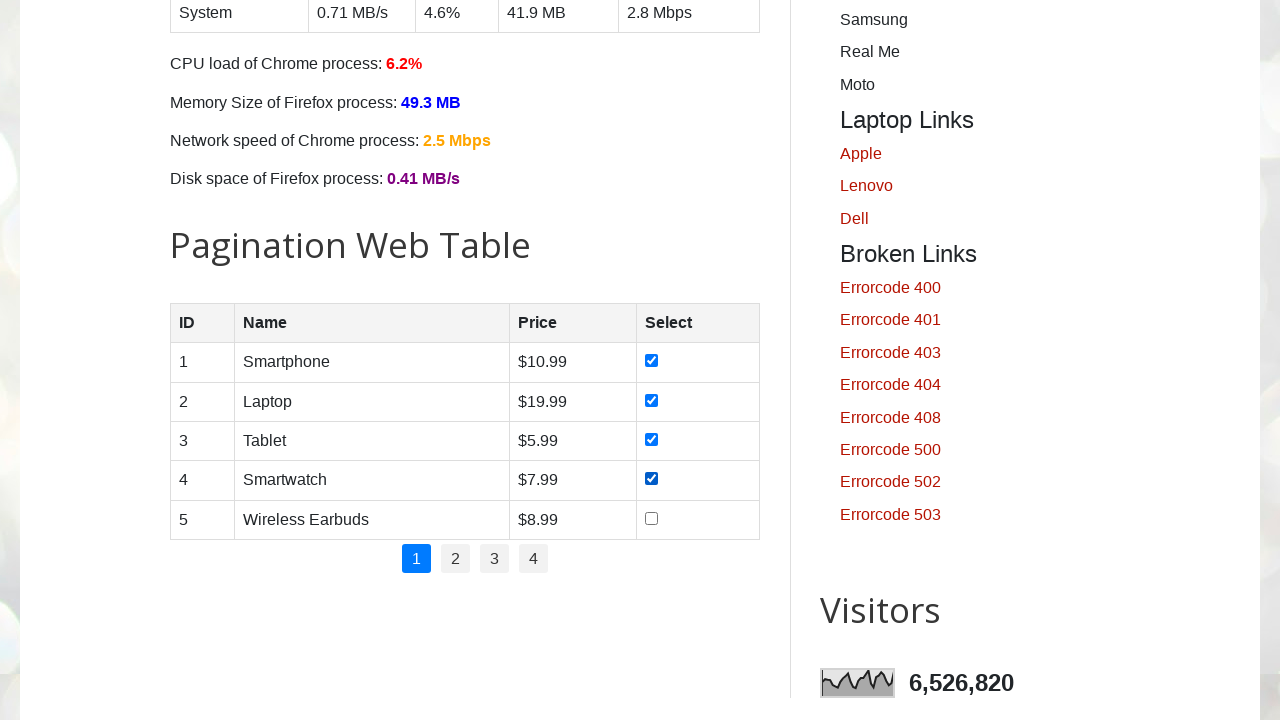

Waited for checkbox click to register
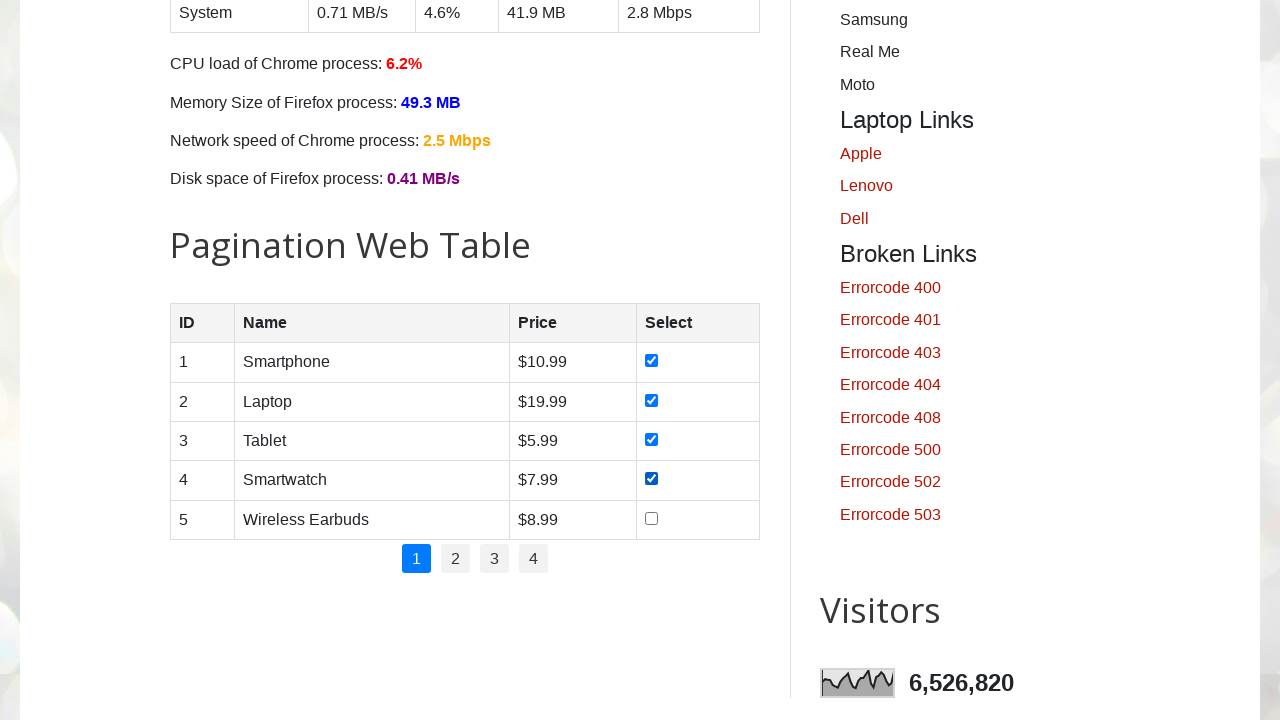

Clicked checkbox in row 5 on page 1 at (651, 518) on //table[@id='productTable']//tr[5]//td[4]//input
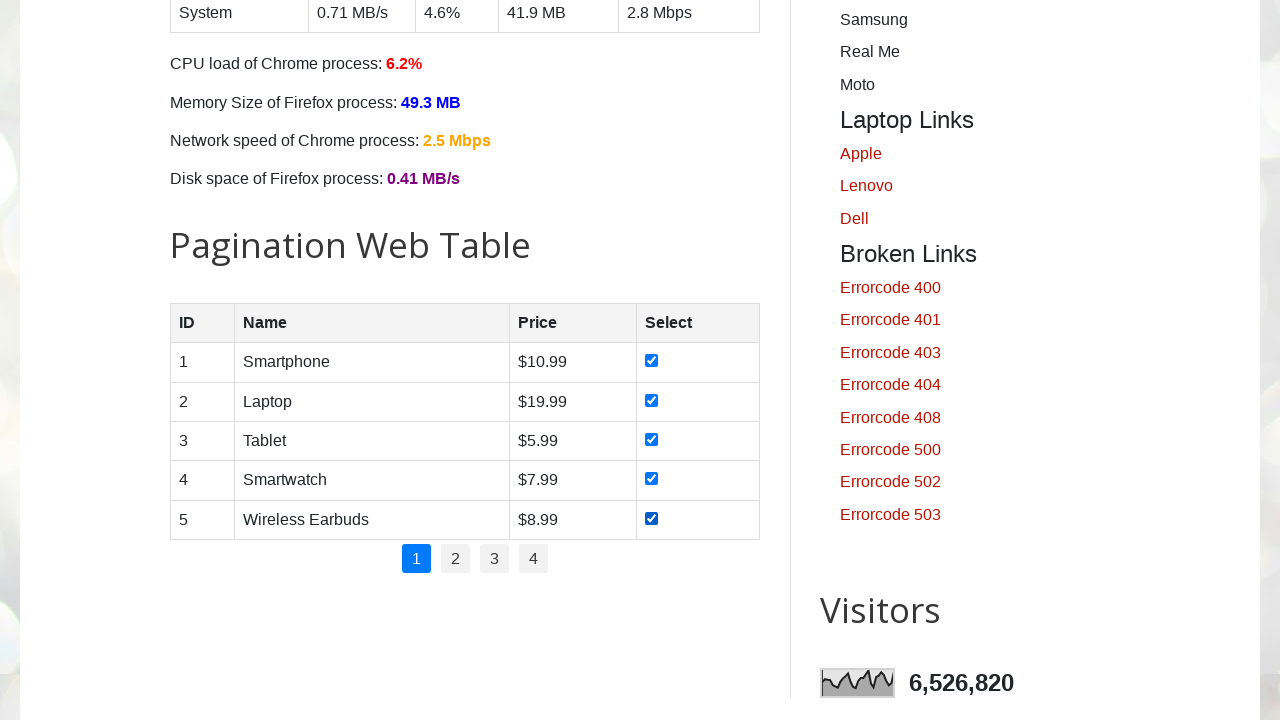

Waited for checkbox click to register
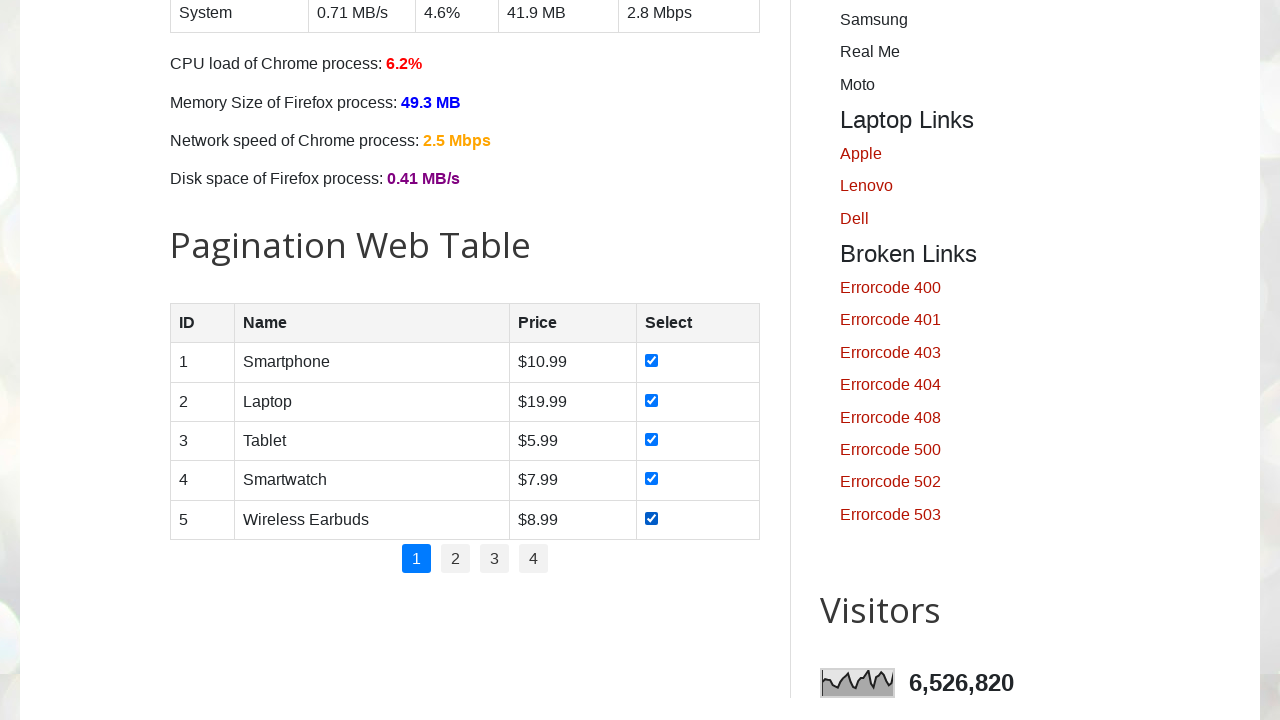

Clicked pagination link for page 2 at (456, 559) on //ul[@id='pagination']//a[text()='2']
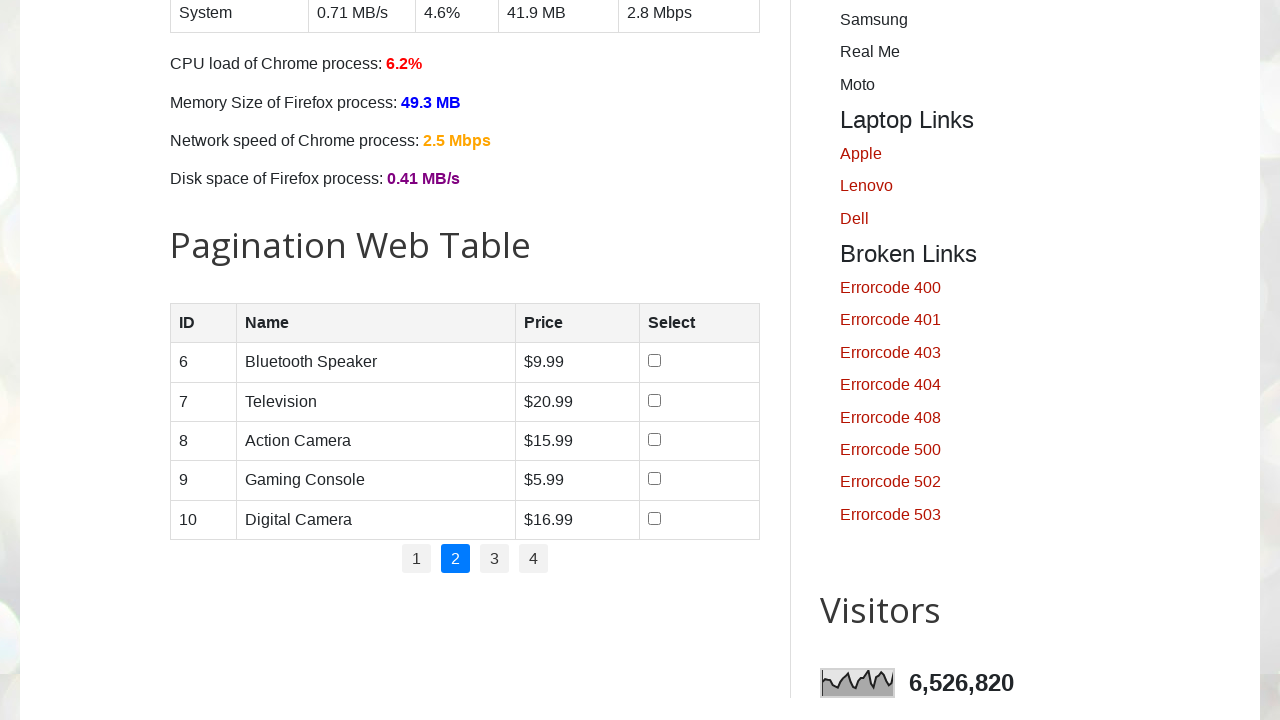

Page 2 content loaded
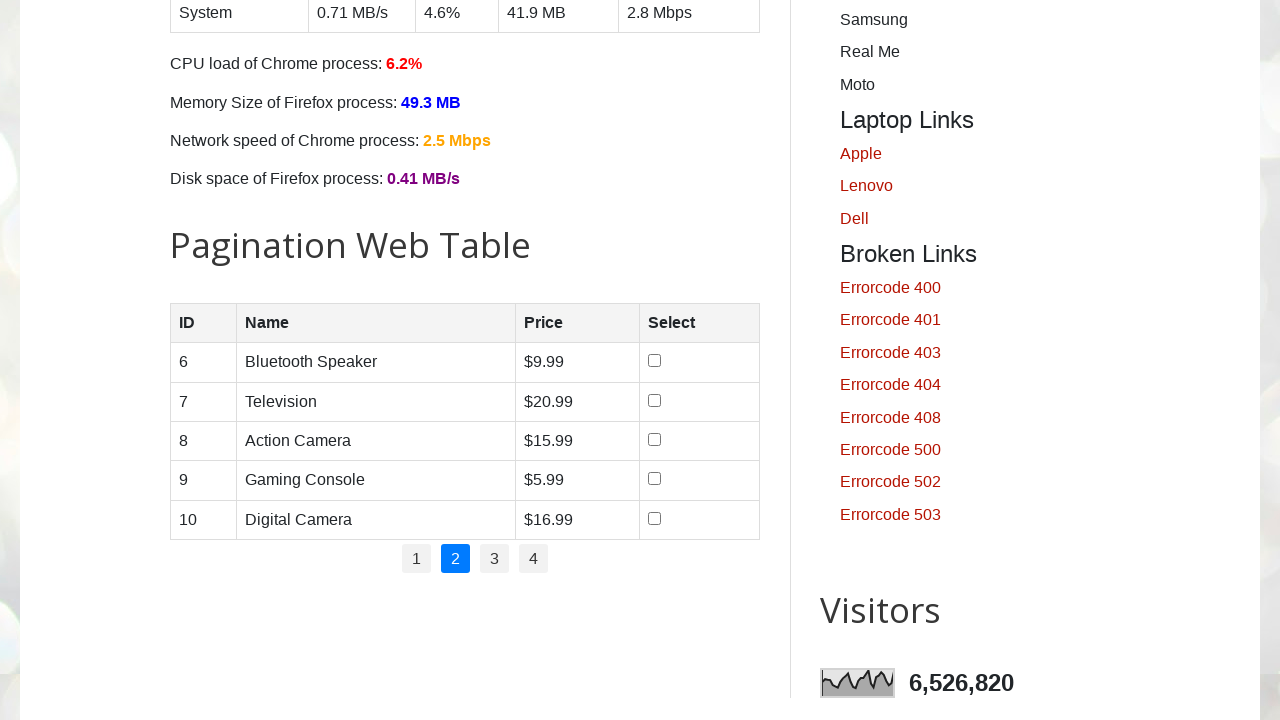

Product table loaded on page 2
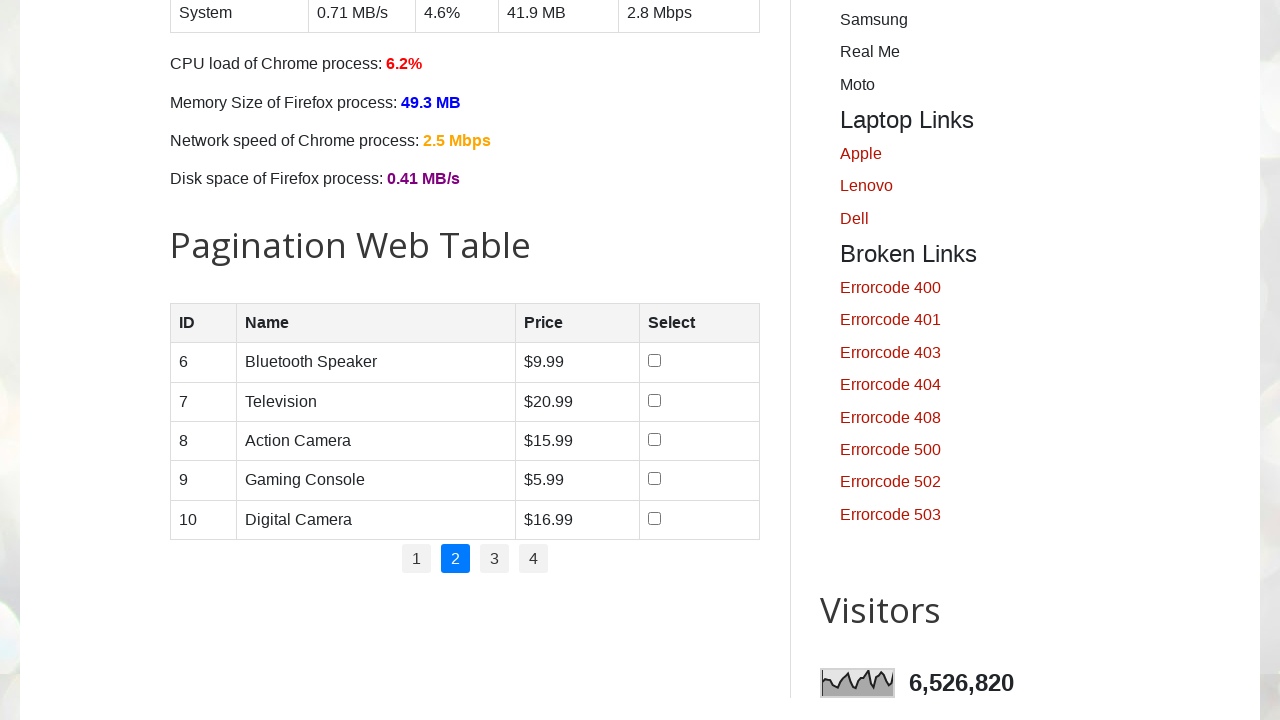

Retrieved 6 rows from product table on page 2
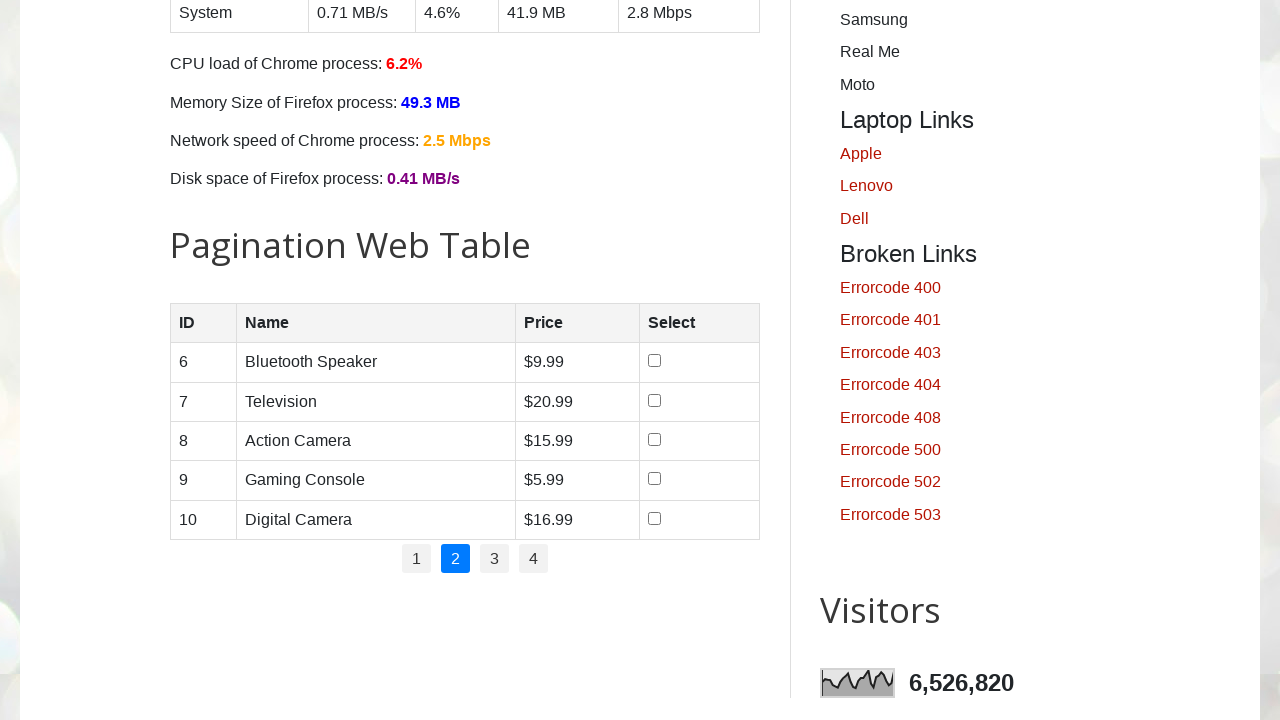

Clicked checkbox in row 1 on page 2 at (654, 361) on //table[@id='productTable']//tr[1]//td[4]//input
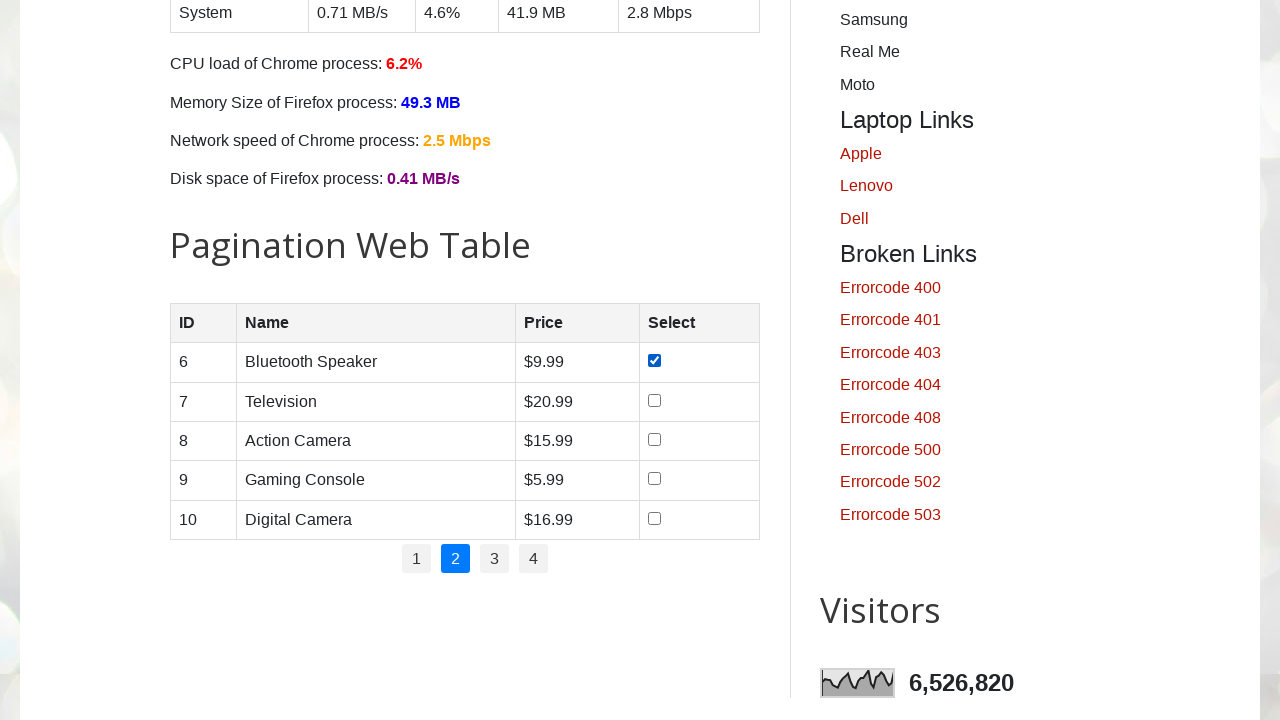

Waited for checkbox click to register
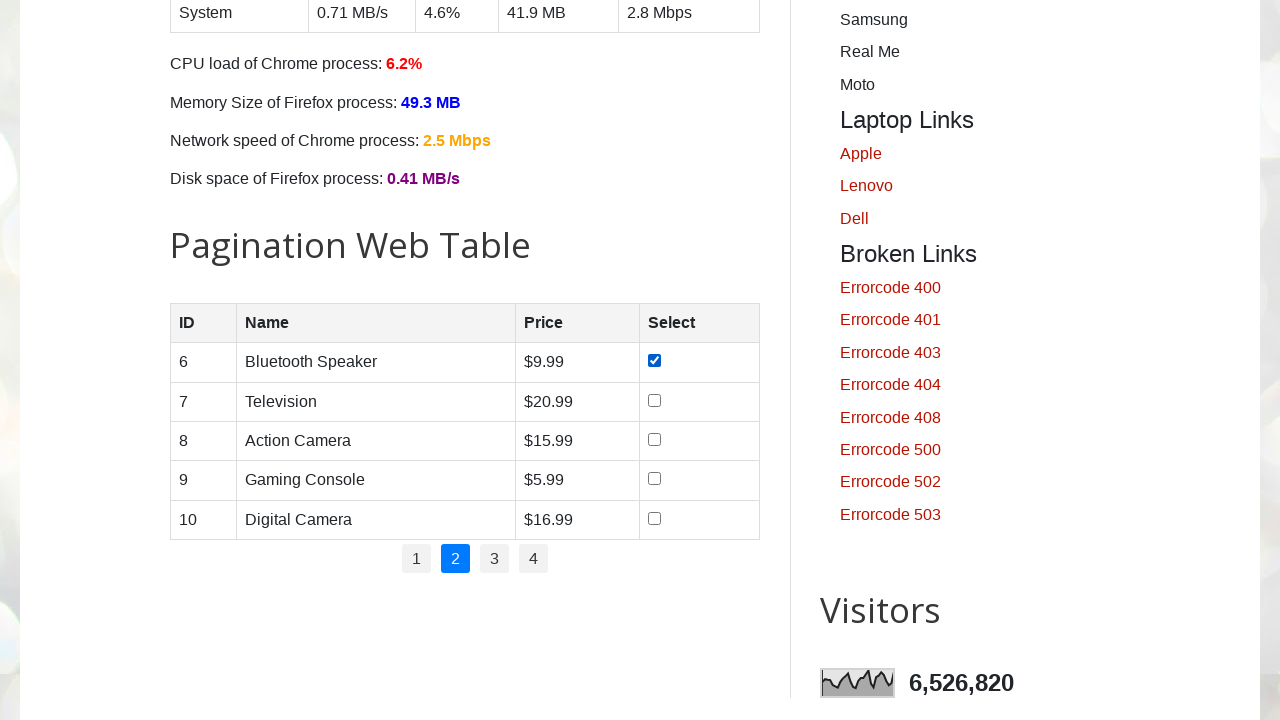

Clicked checkbox in row 2 on page 2 at (654, 400) on //table[@id='productTable']//tr[2]//td[4]//input
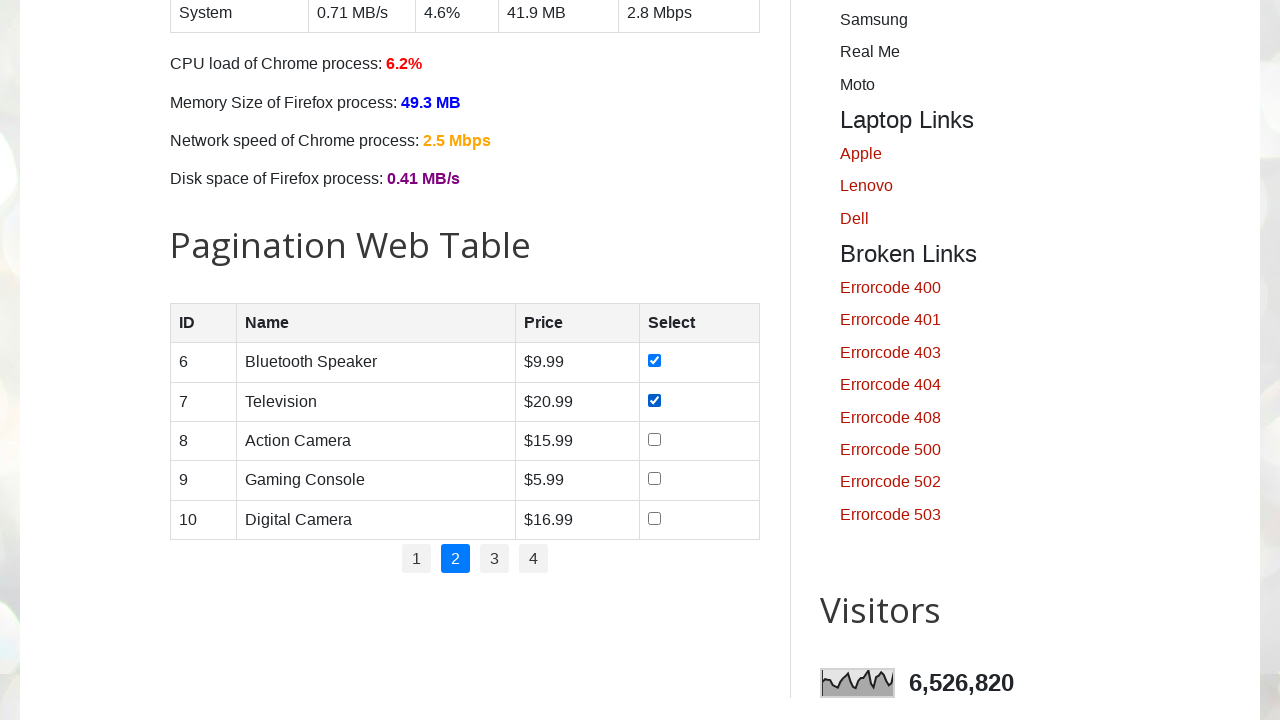

Waited for checkbox click to register
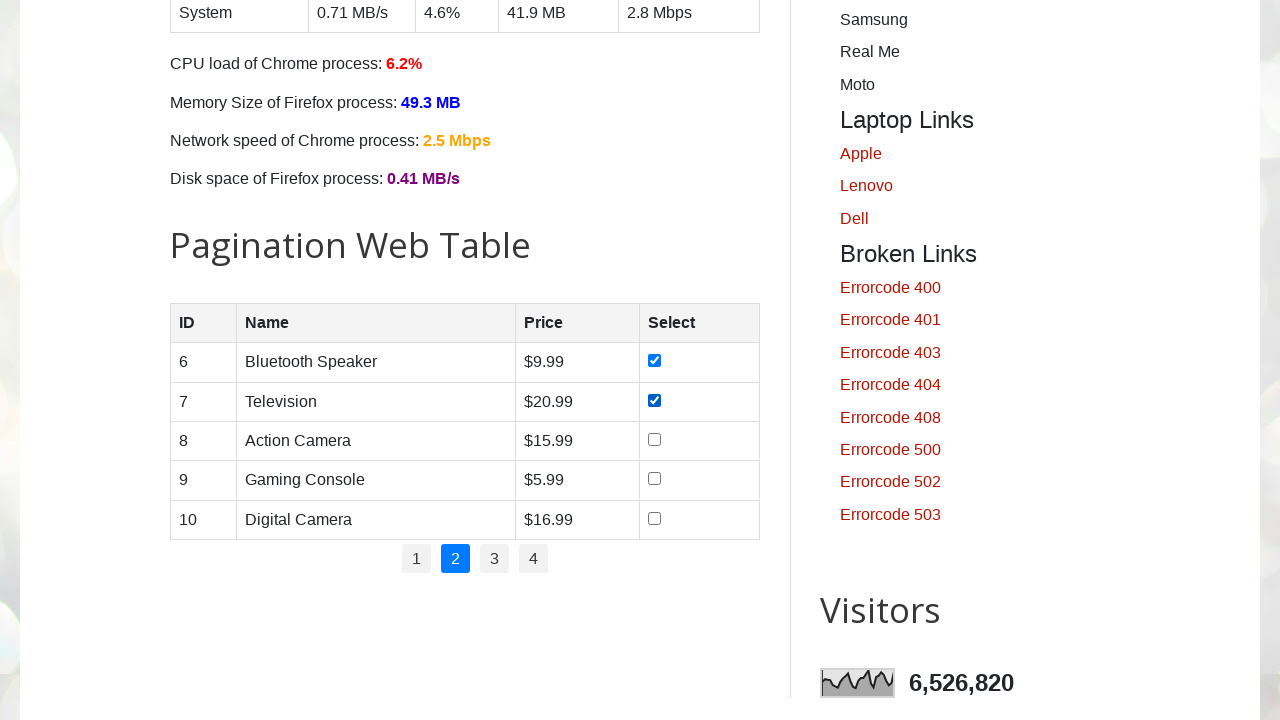

Clicked checkbox in row 3 on page 2 at (654, 439) on //table[@id='productTable']//tr[3]//td[4]//input
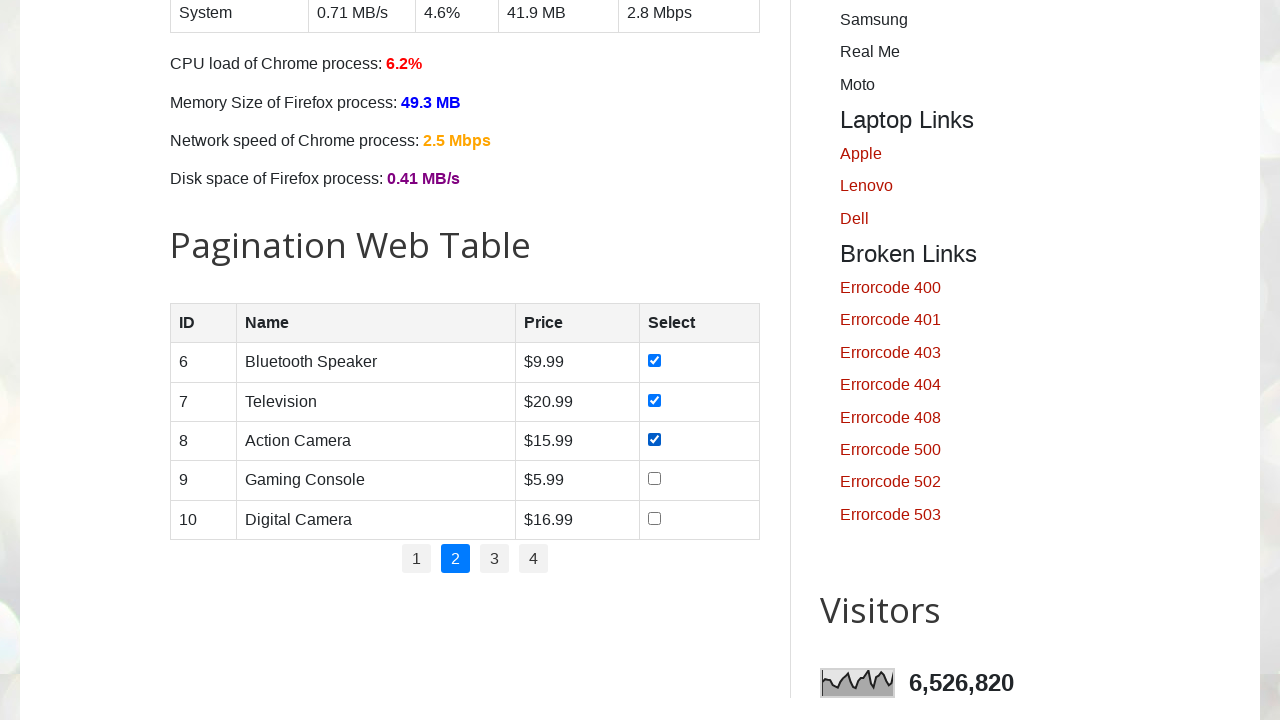

Waited for checkbox click to register
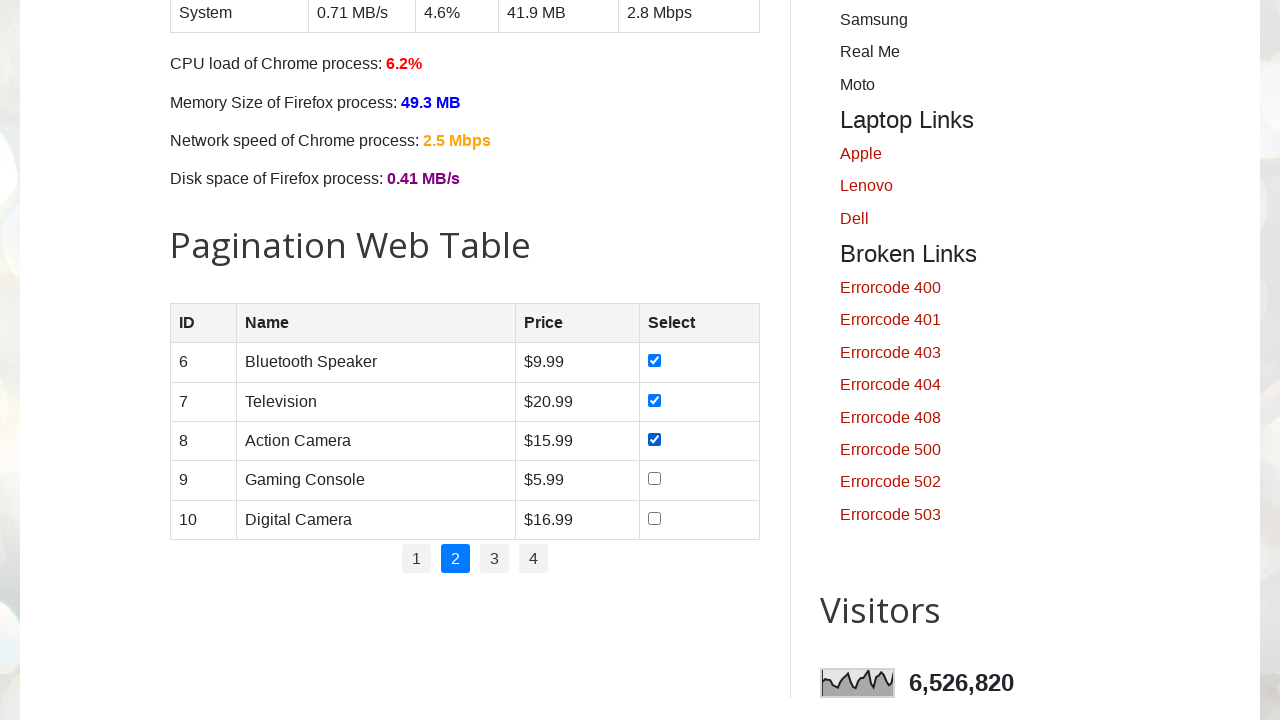

Clicked checkbox in row 4 on page 2 at (654, 479) on //table[@id='productTable']//tr[4]//td[4]//input
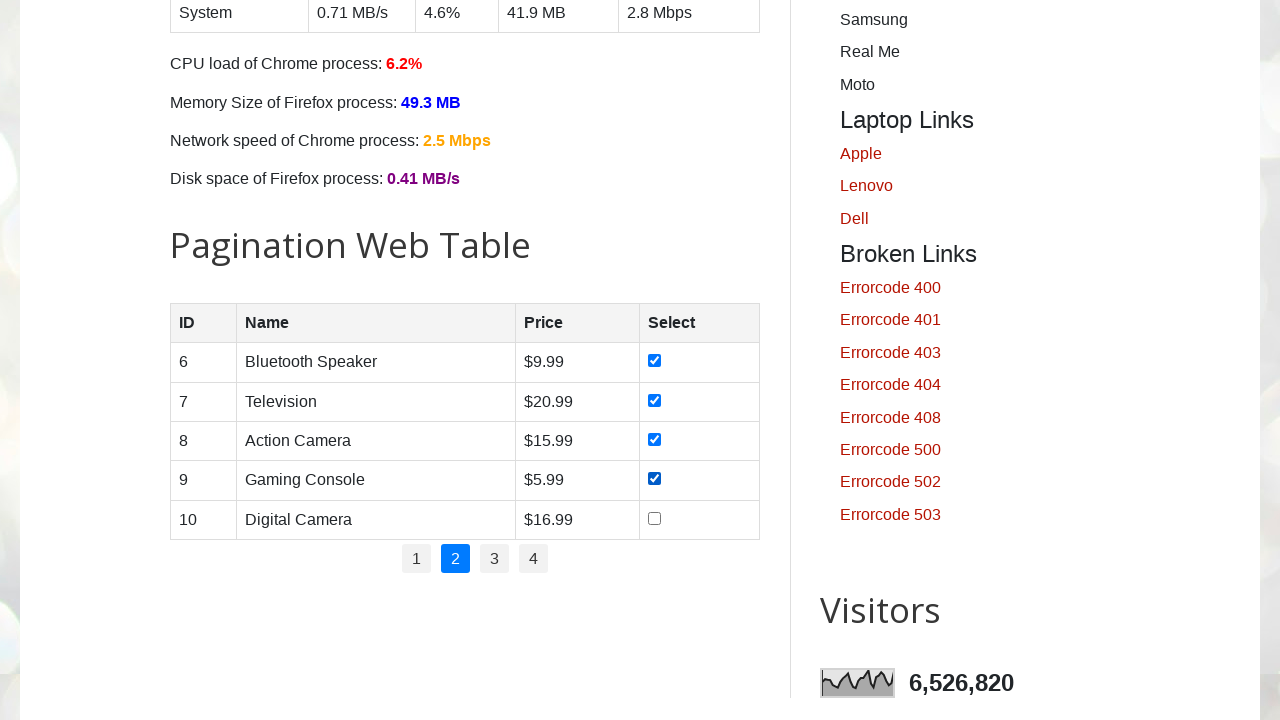

Waited for checkbox click to register
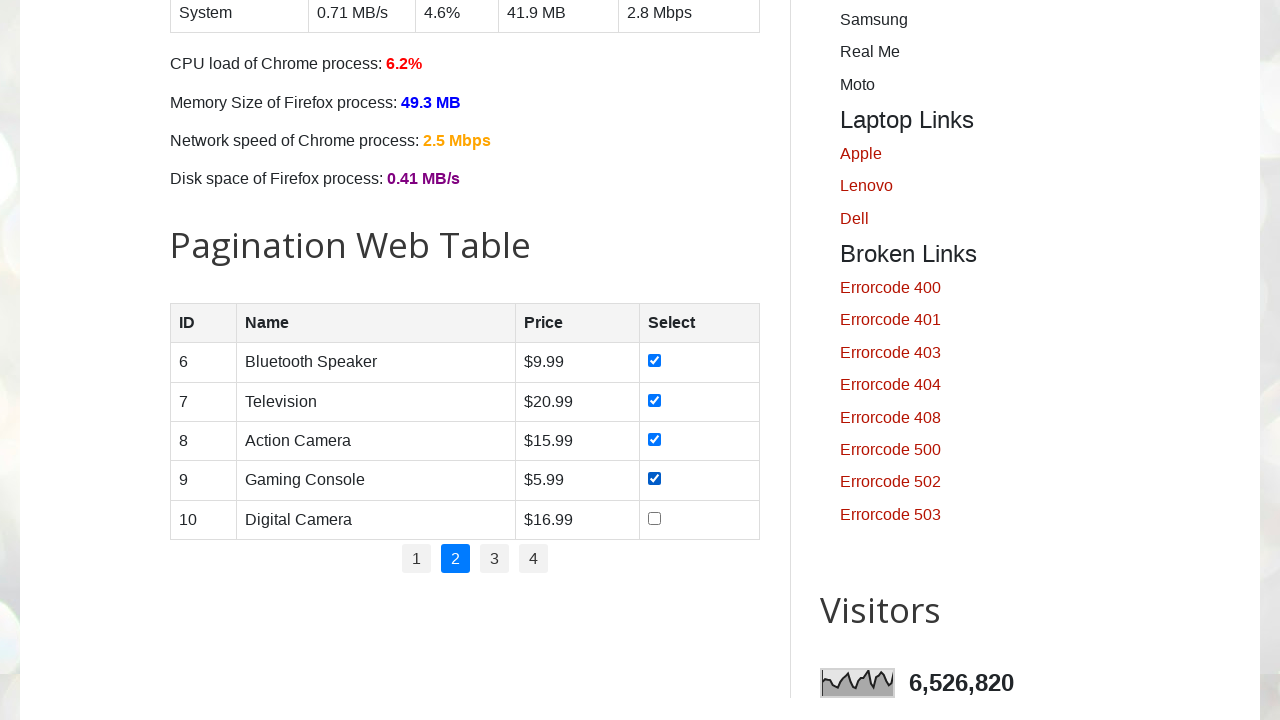

Clicked checkbox in row 5 on page 2 at (654, 518) on //table[@id='productTable']//tr[5]//td[4]//input
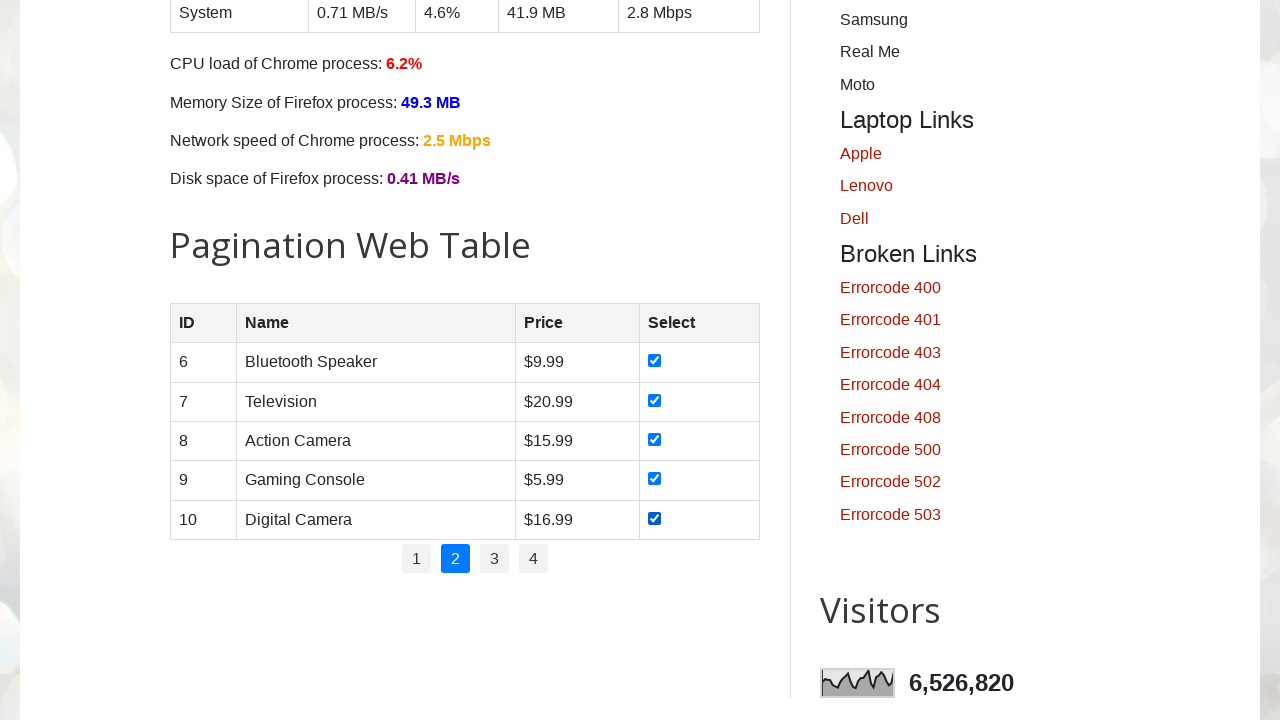

Waited for checkbox click to register
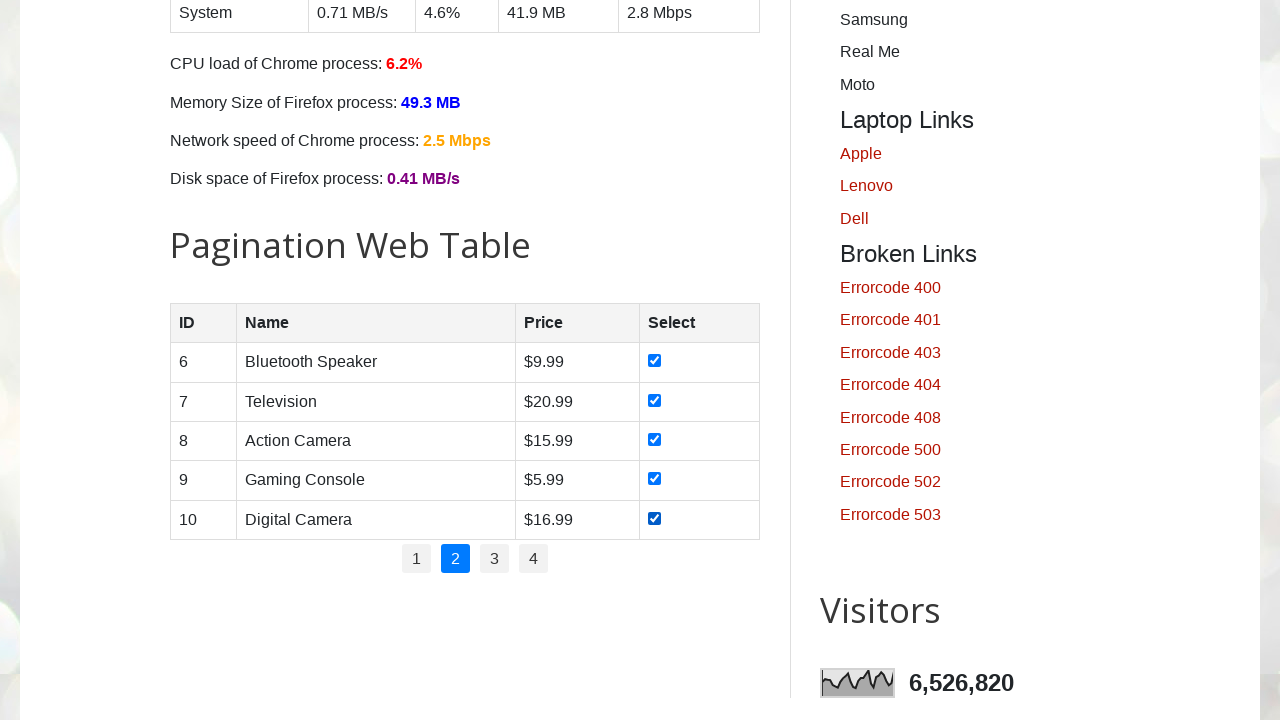

Clicked pagination link for page 3 at (494, 559) on //ul[@id='pagination']//a[text()='3']
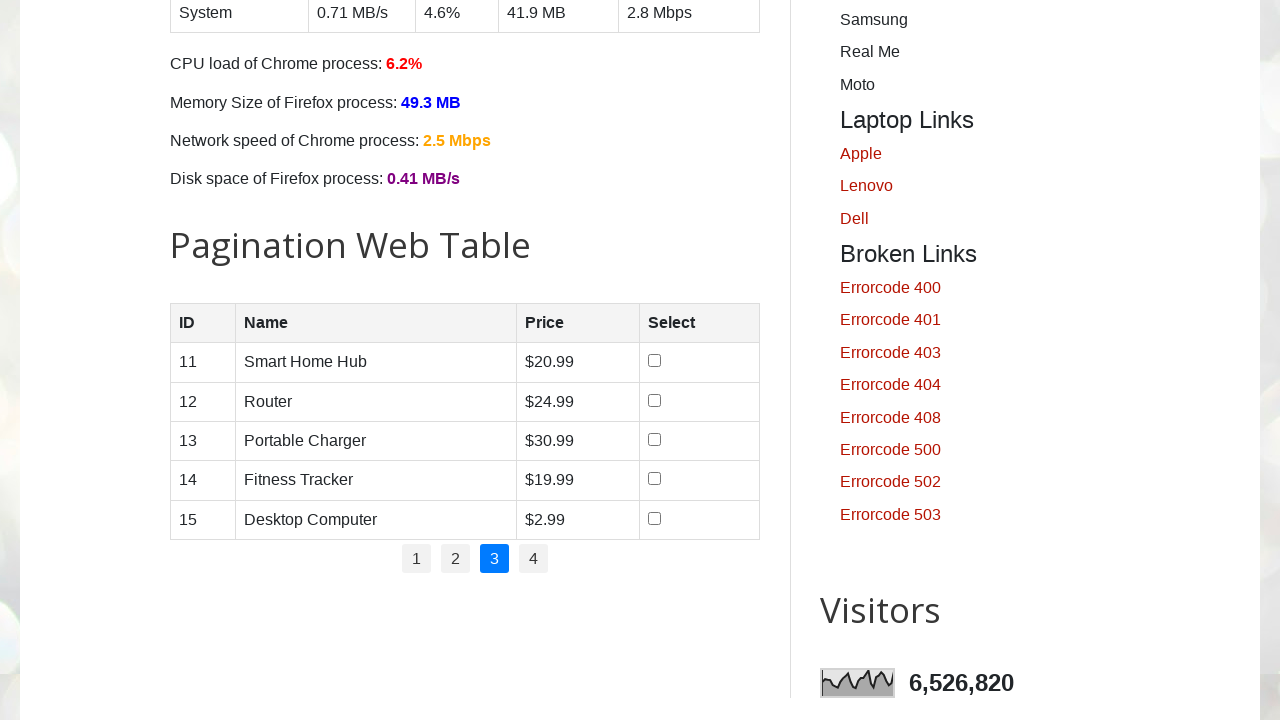

Page 3 content loaded
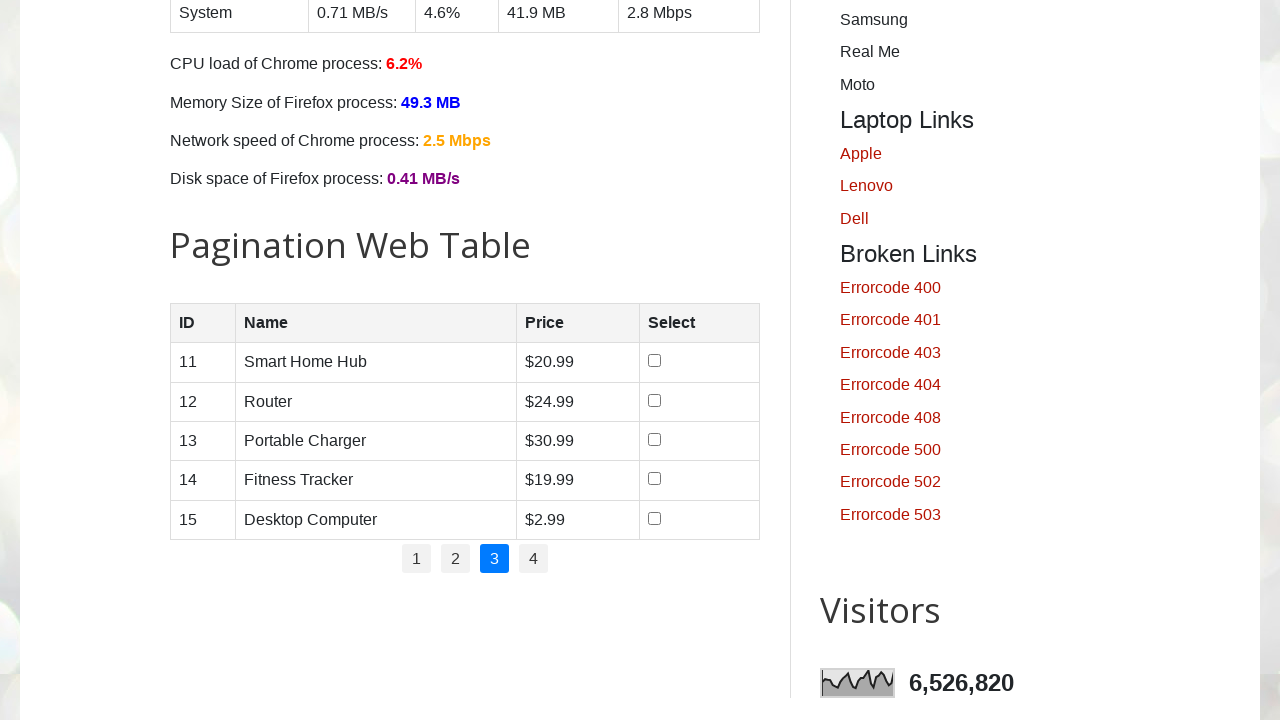

Product table loaded on page 3
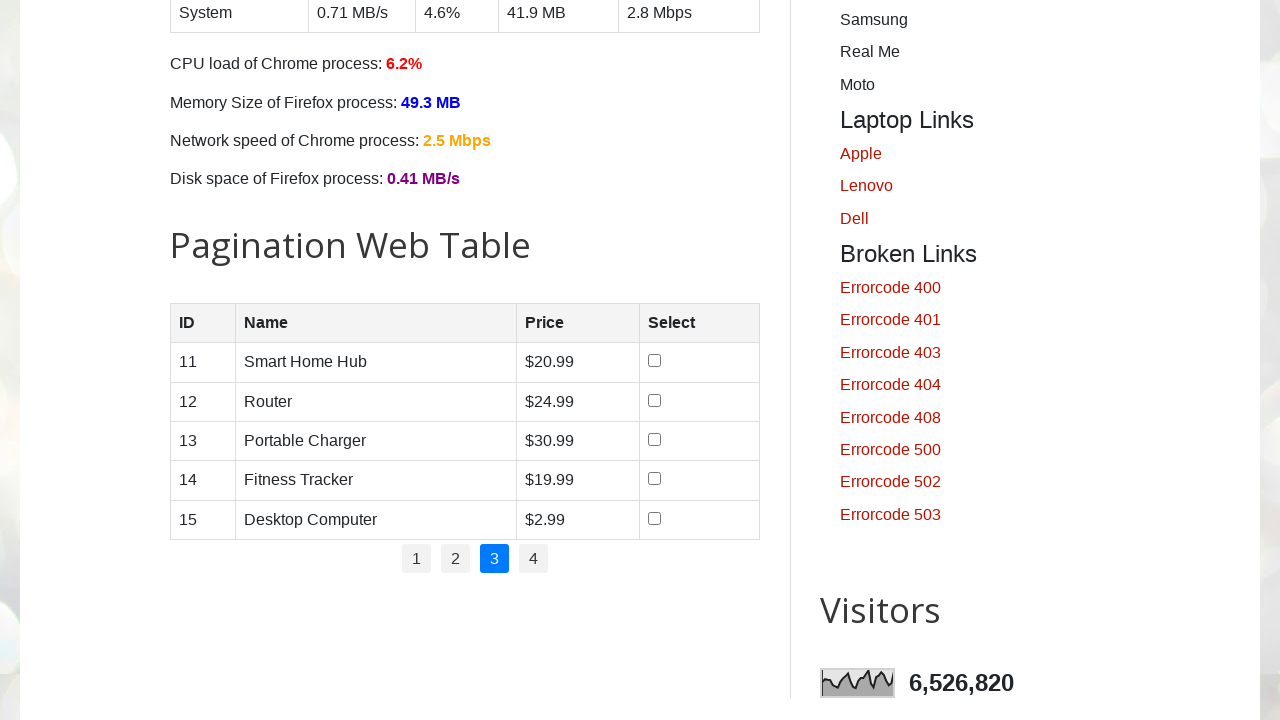

Retrieved 6 rows from product table on page 3
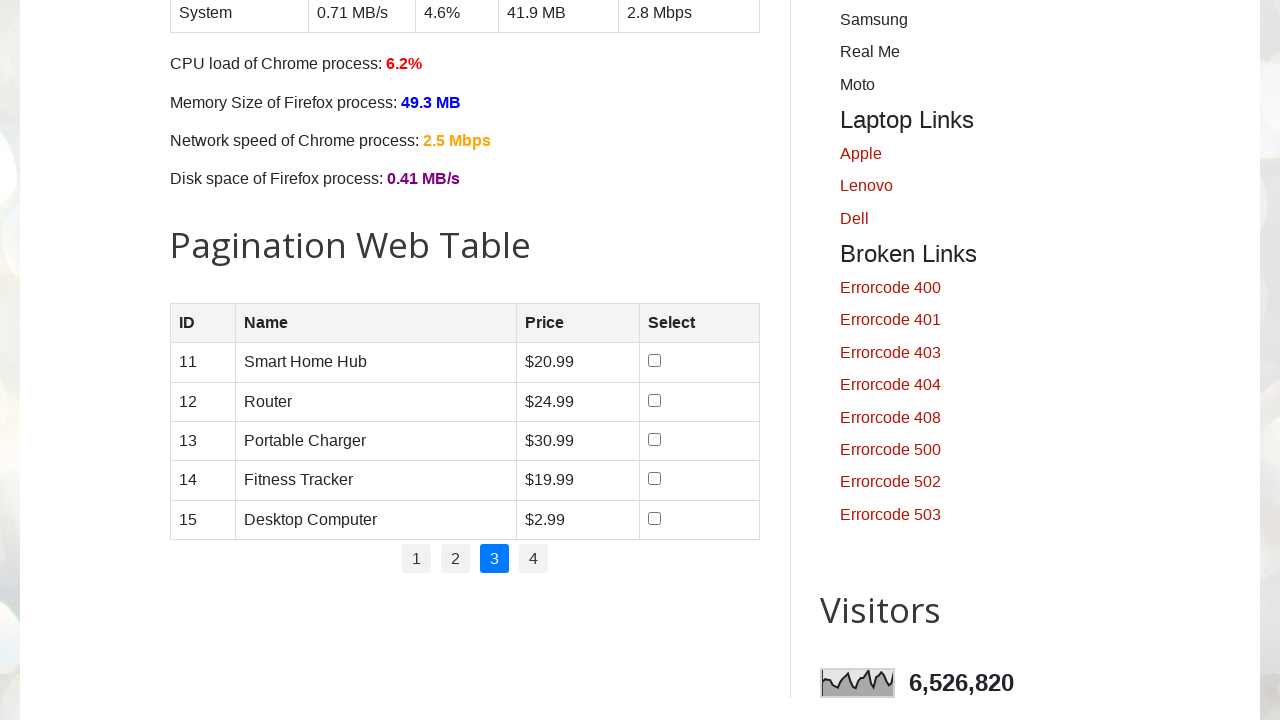

Clicked checkbox in row 1 on page 3 at (655, 361) on //table[@id='productTable']//tr[1]//td[4]//input
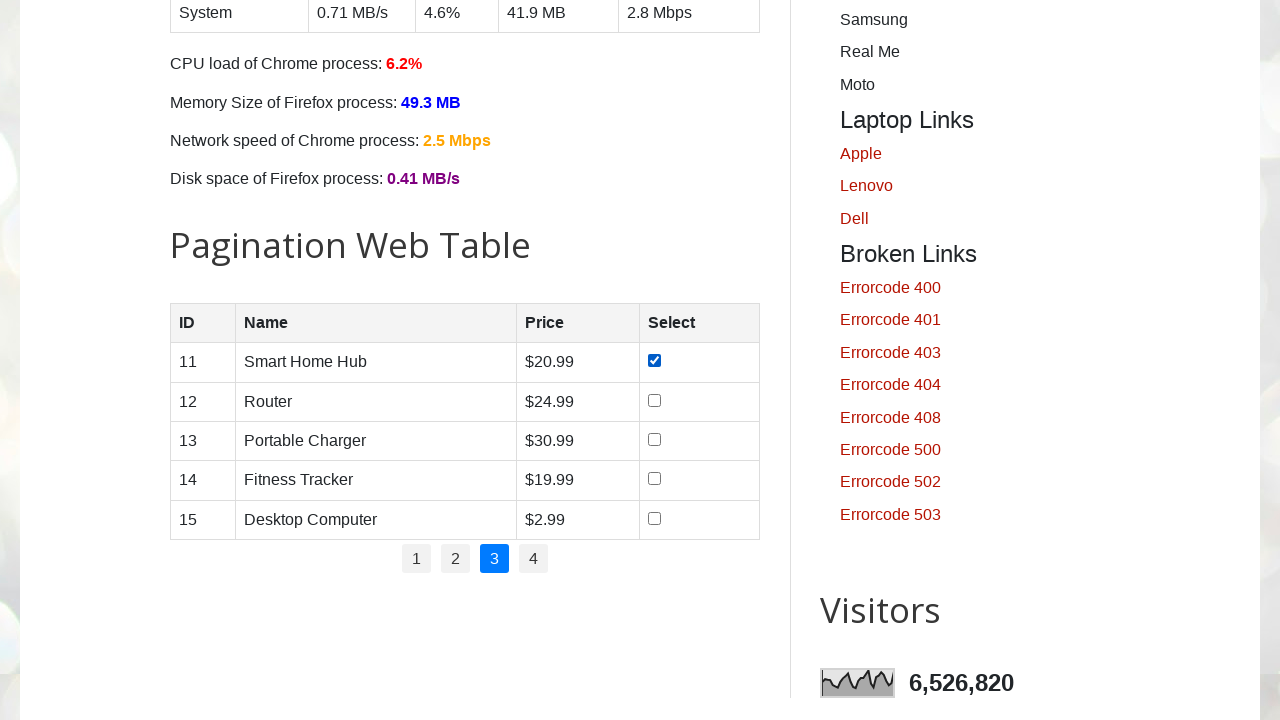

Waited for checkbox click to register
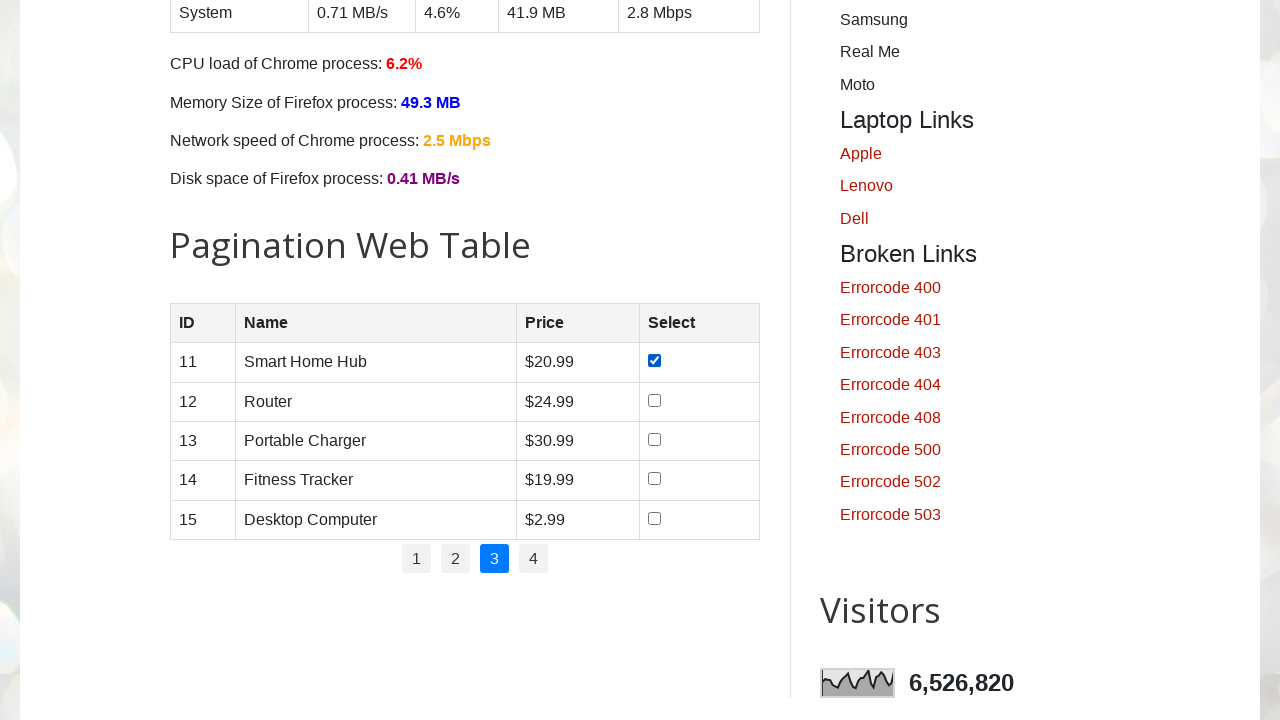

Clicked checkbox in row 2 on page 3 at (655, 400) on //table[@id='productTable']//tr[2]//td[4]//input
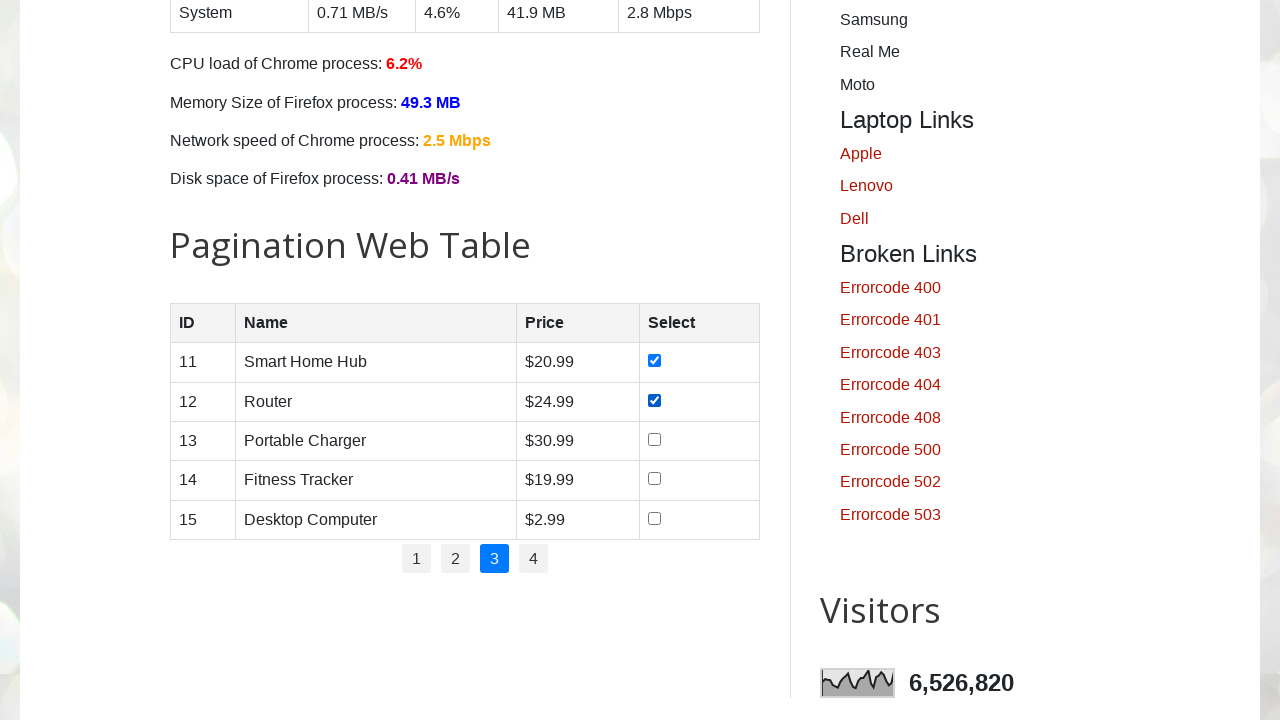

Waited for checkbox click to register
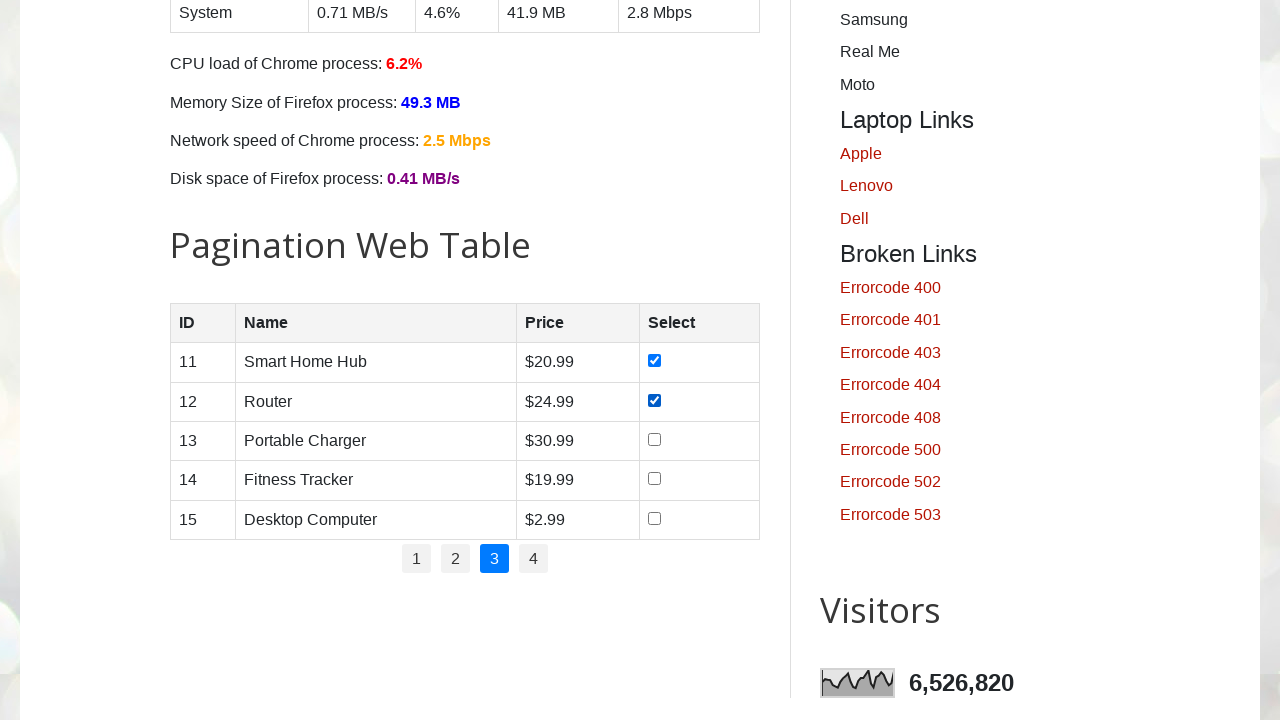

Clicked checkbox in row 3 on page 3 at (655, 439) on //table[@id='productTable']//tr[3]//td[4]//input
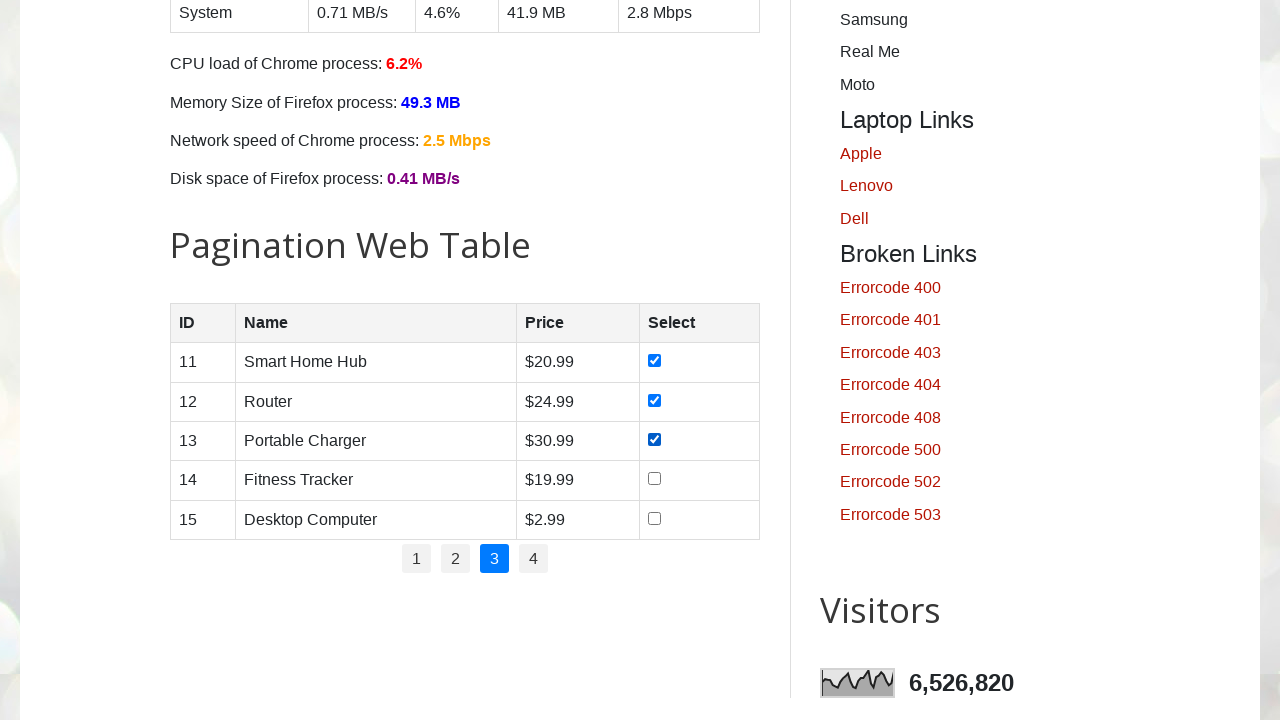

Waited for checkbox click to register
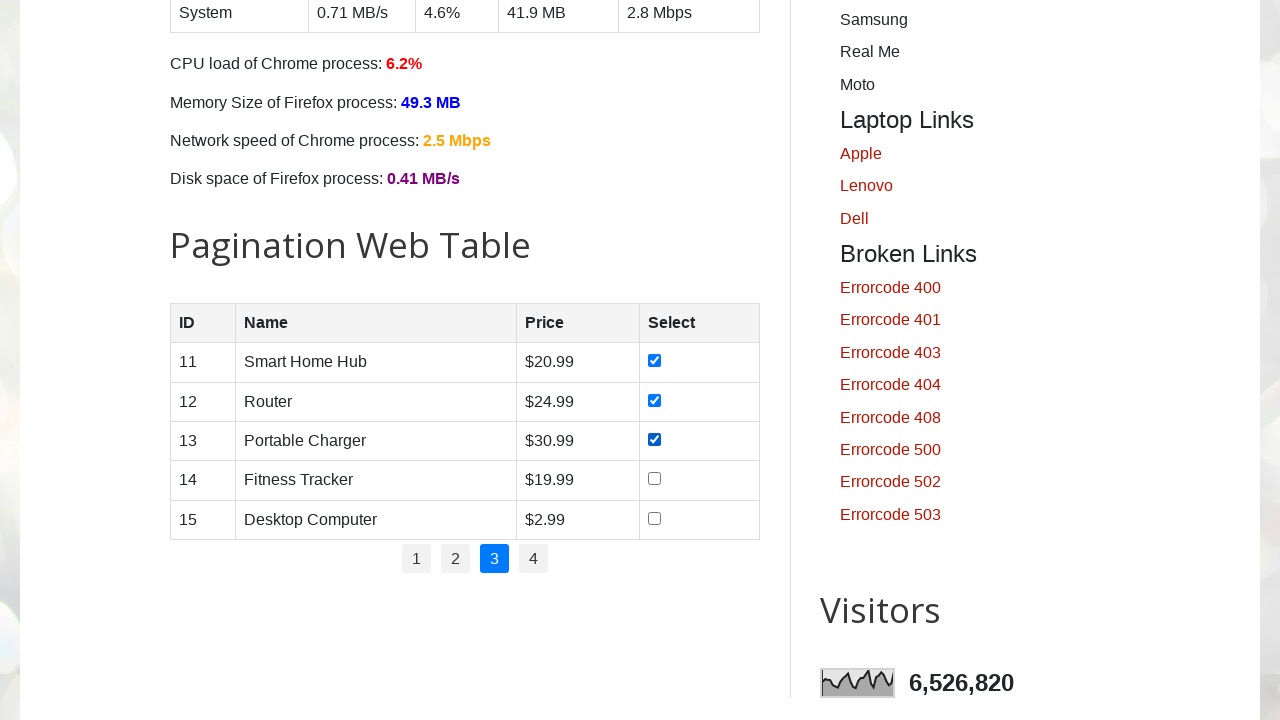

Clicked checkbox in row 4 on page 3 at (655, 479) on //table[@id='productTable']//tr[4]//td[4]//input
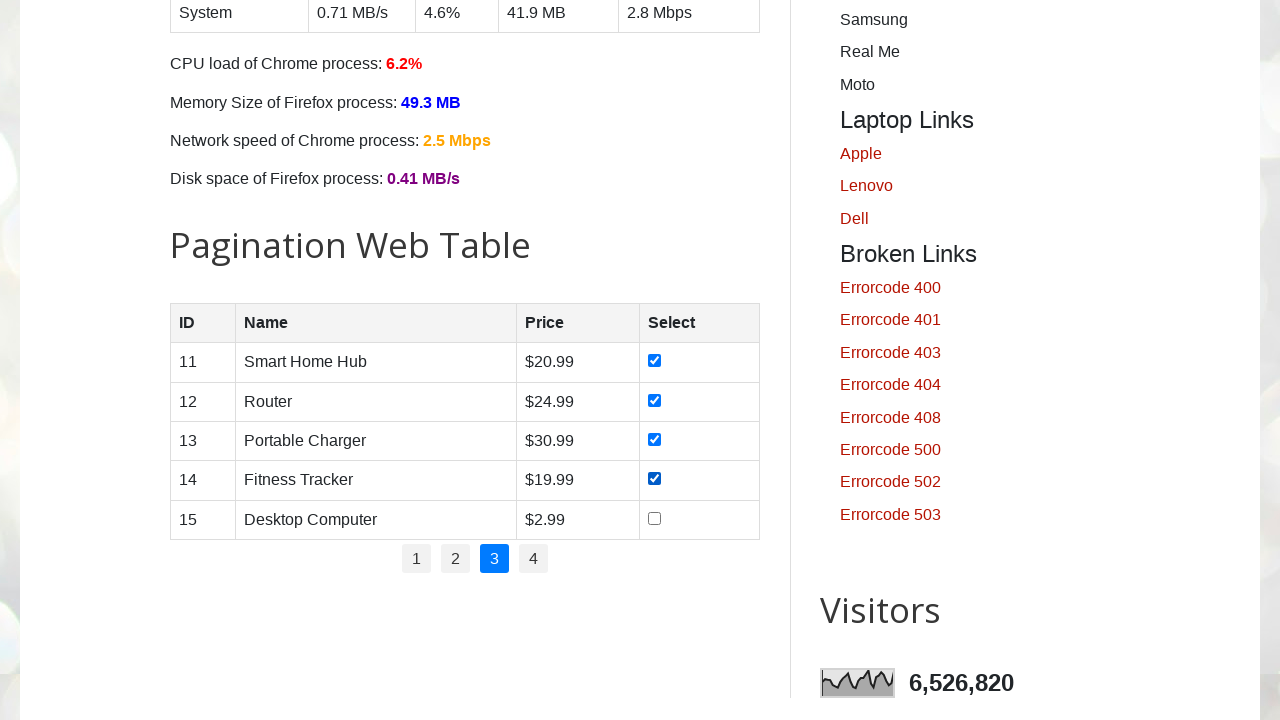

Waited for checkbox click to register
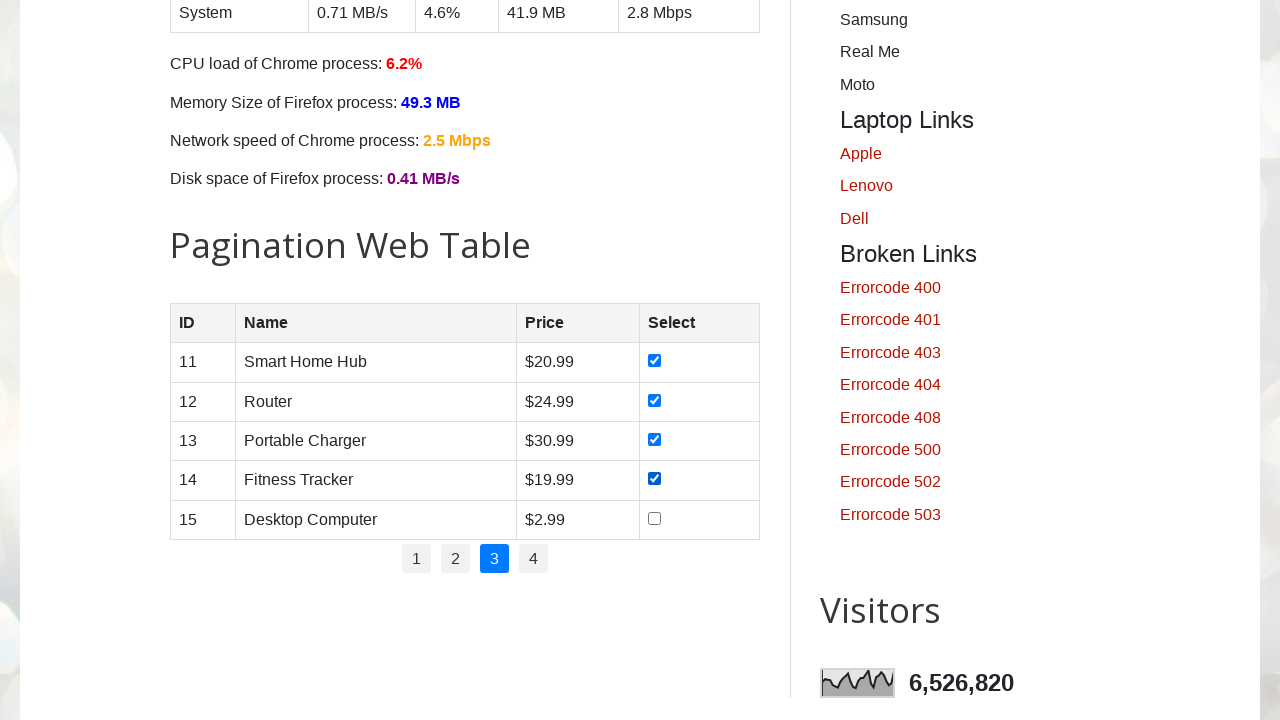

Clicked checkbox in row 5 on page 3 at (655, 518) on //table[@id='productTable']//tr[5]//td[4]//input
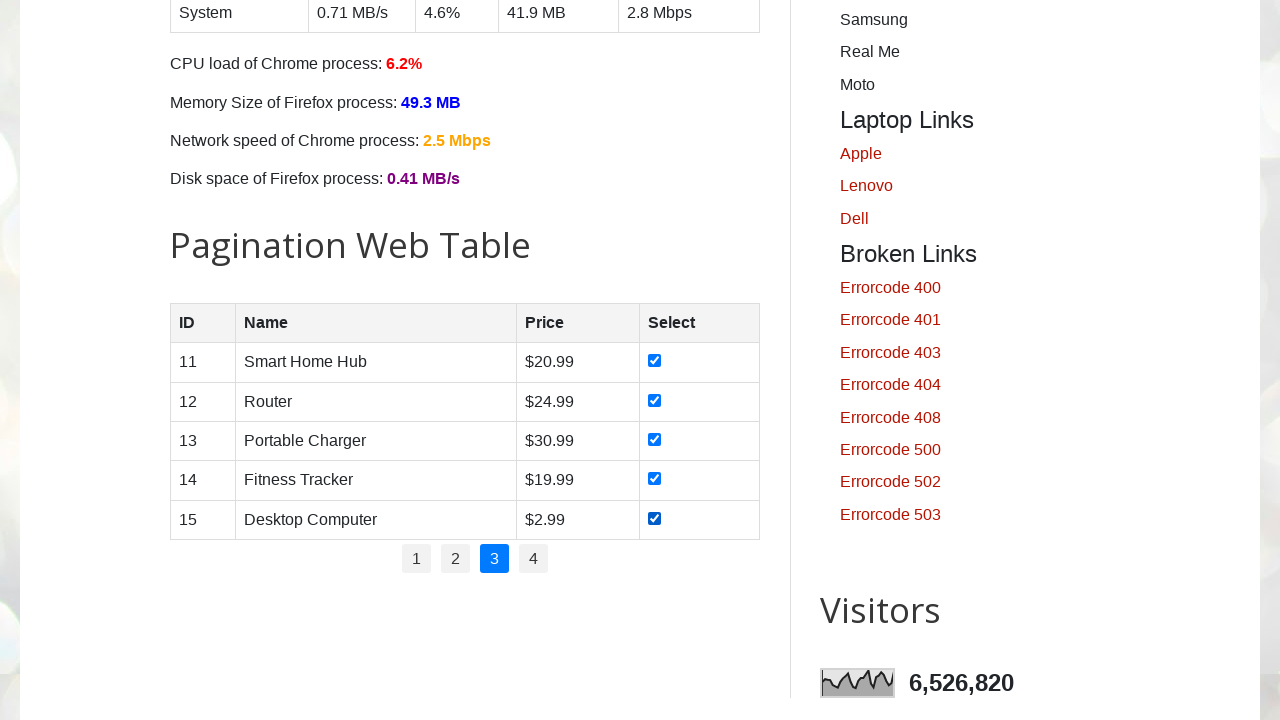

Waited for checkbox click to register
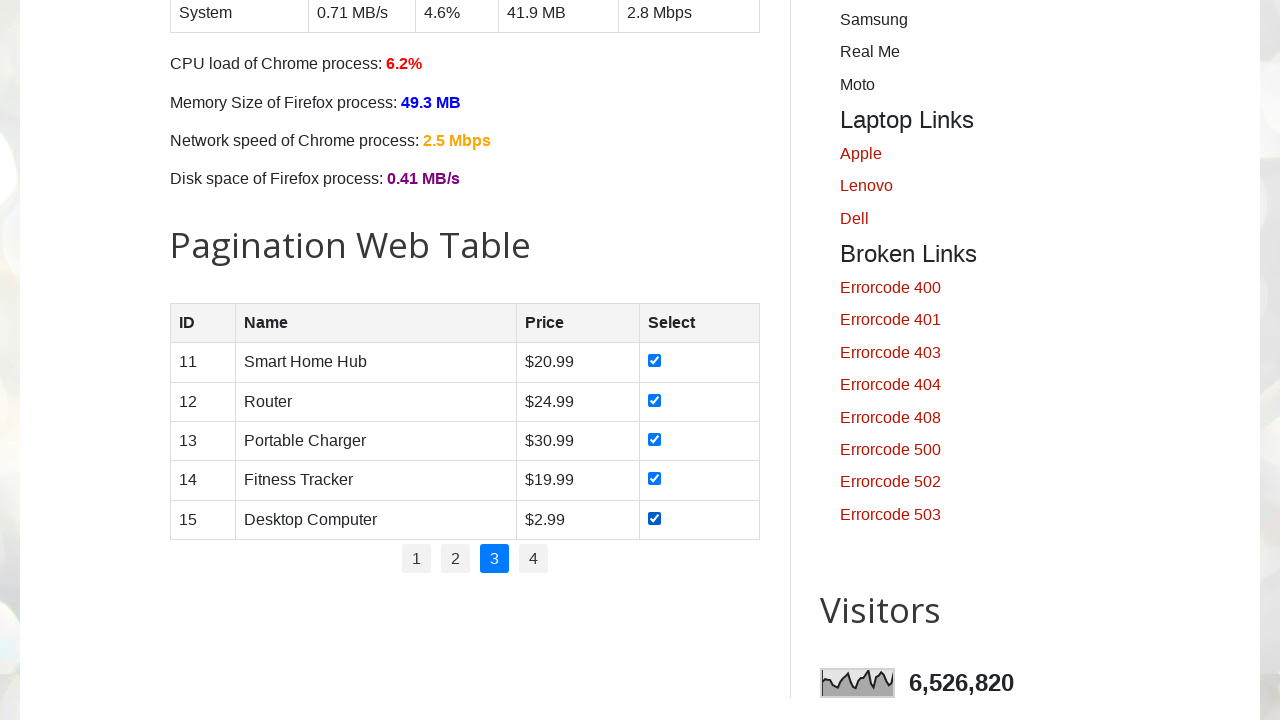

Clicked pagination link for page 4 at (534, 559) on //ul[@id='pagination']//a[text()='4']
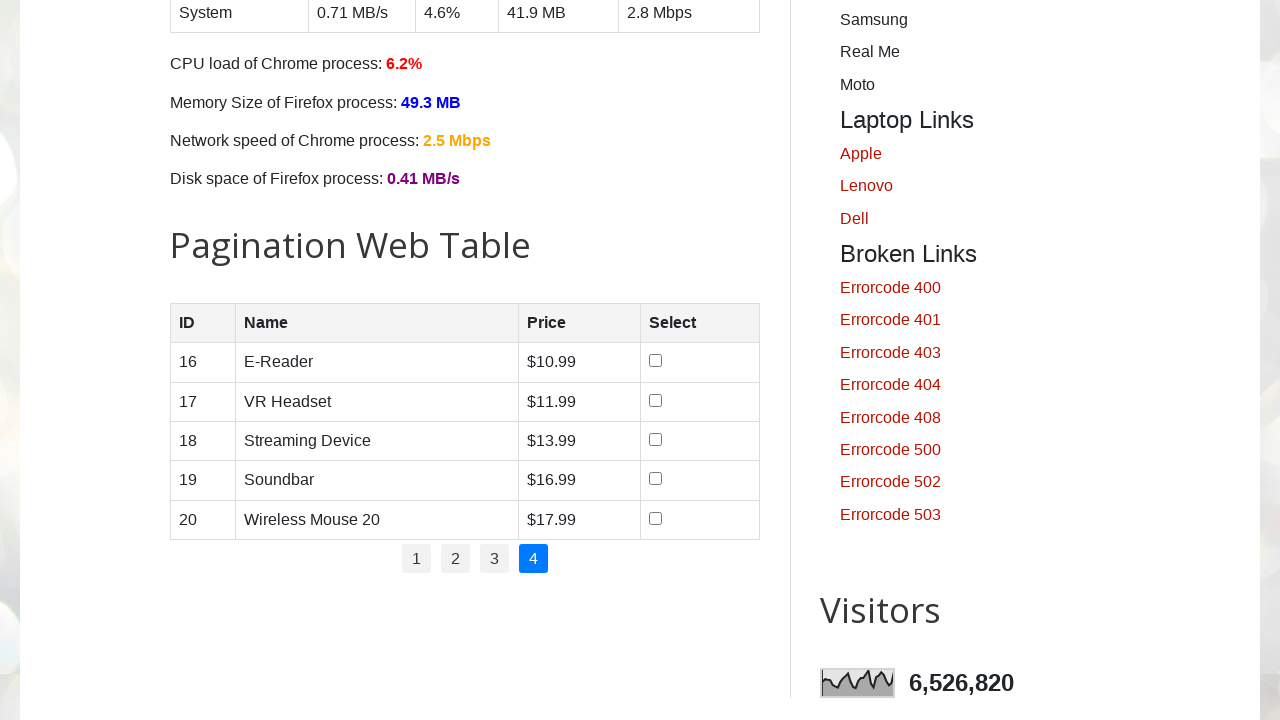

Page 4 content loaded
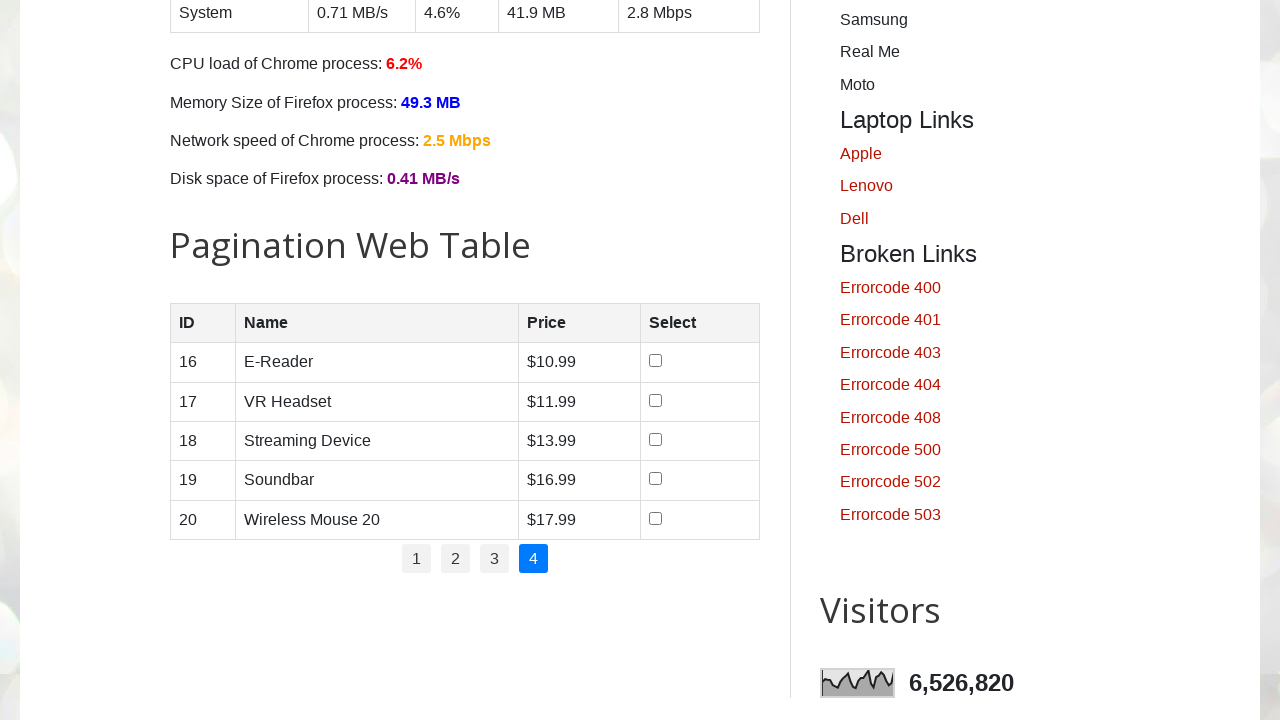

Product table loaded on page 4
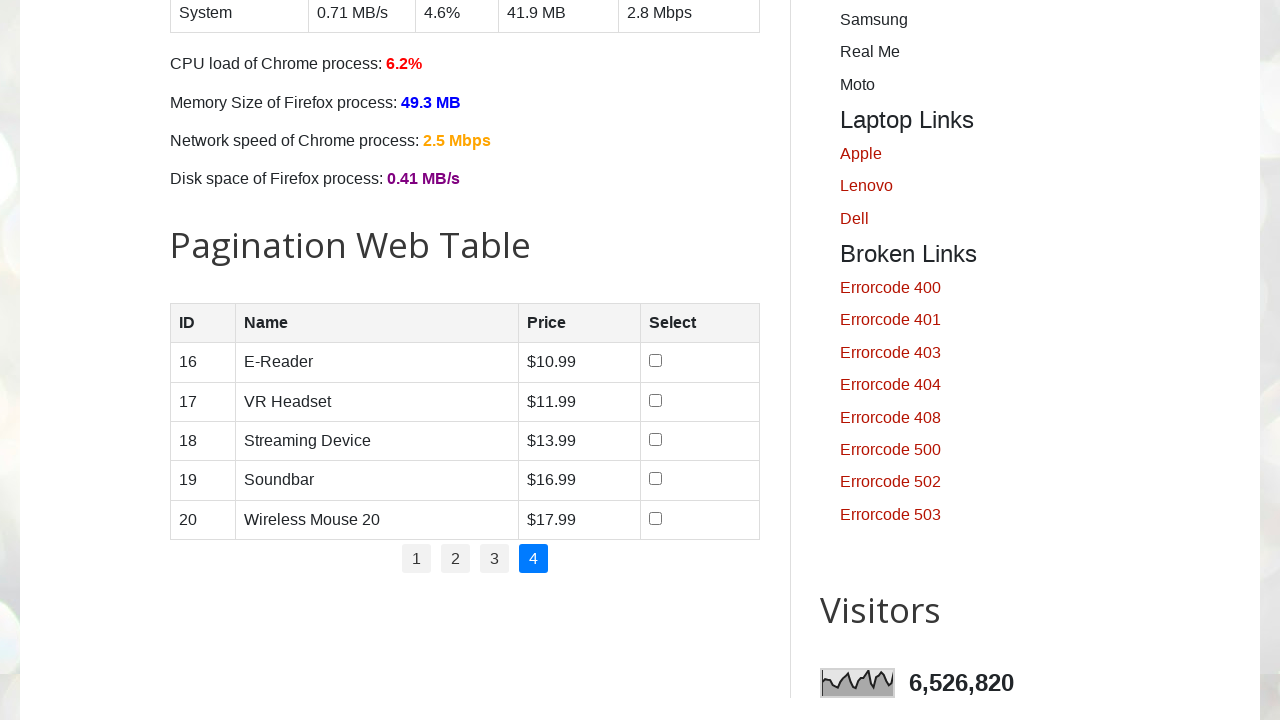

Retrieved 6 rows from product table on page 4
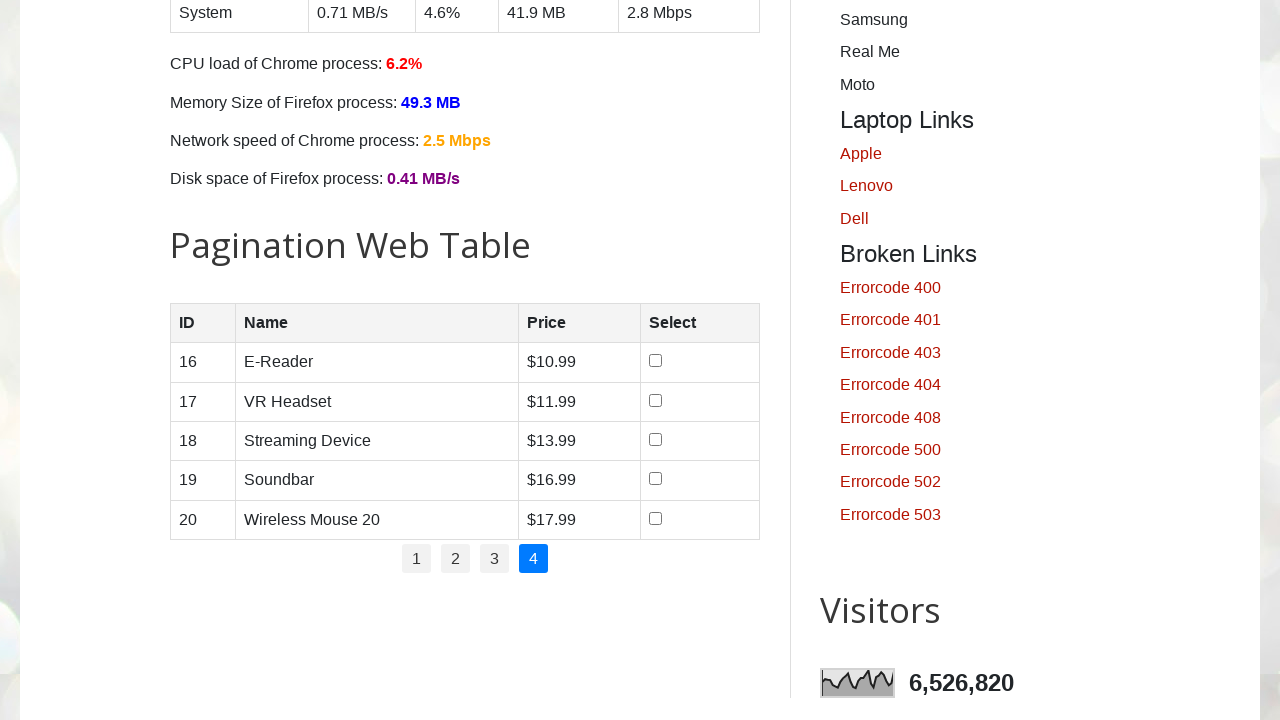

Clicked checkbox in row 1 on page 4 at (656, 361) on //table[@id='productTable']//tr[1]//td[4]//input
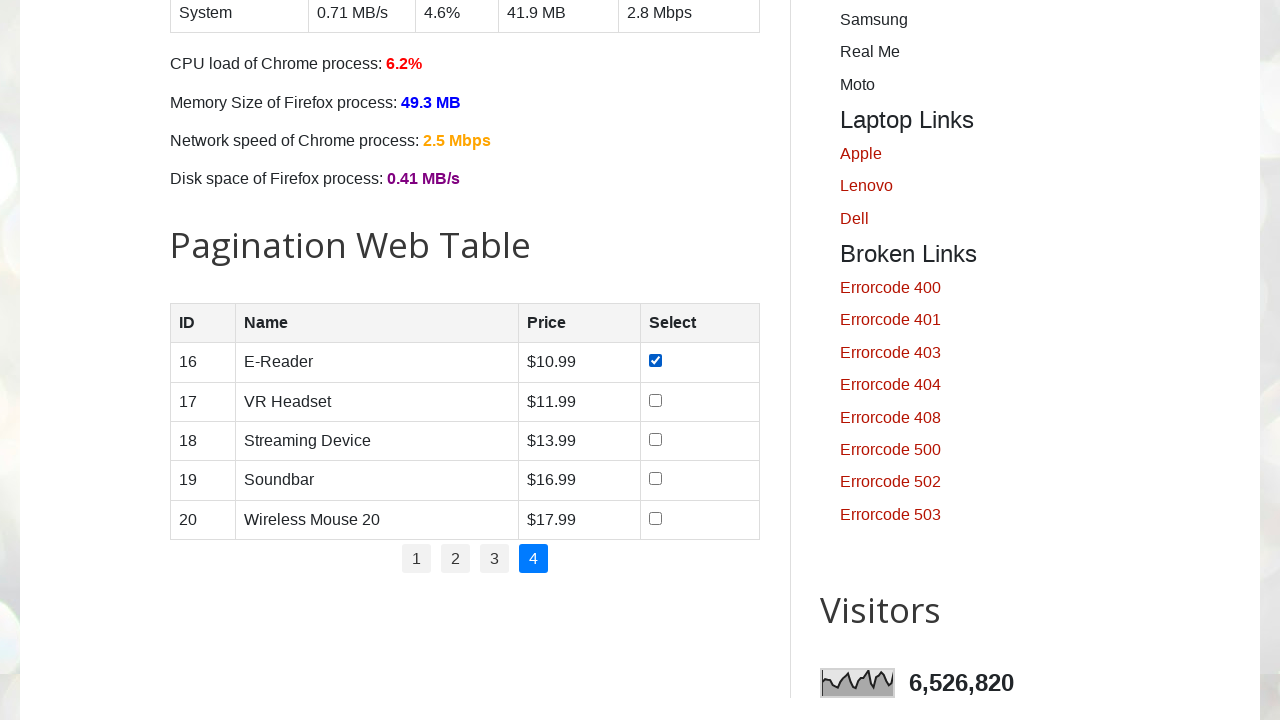

Waited for checkbox click to register
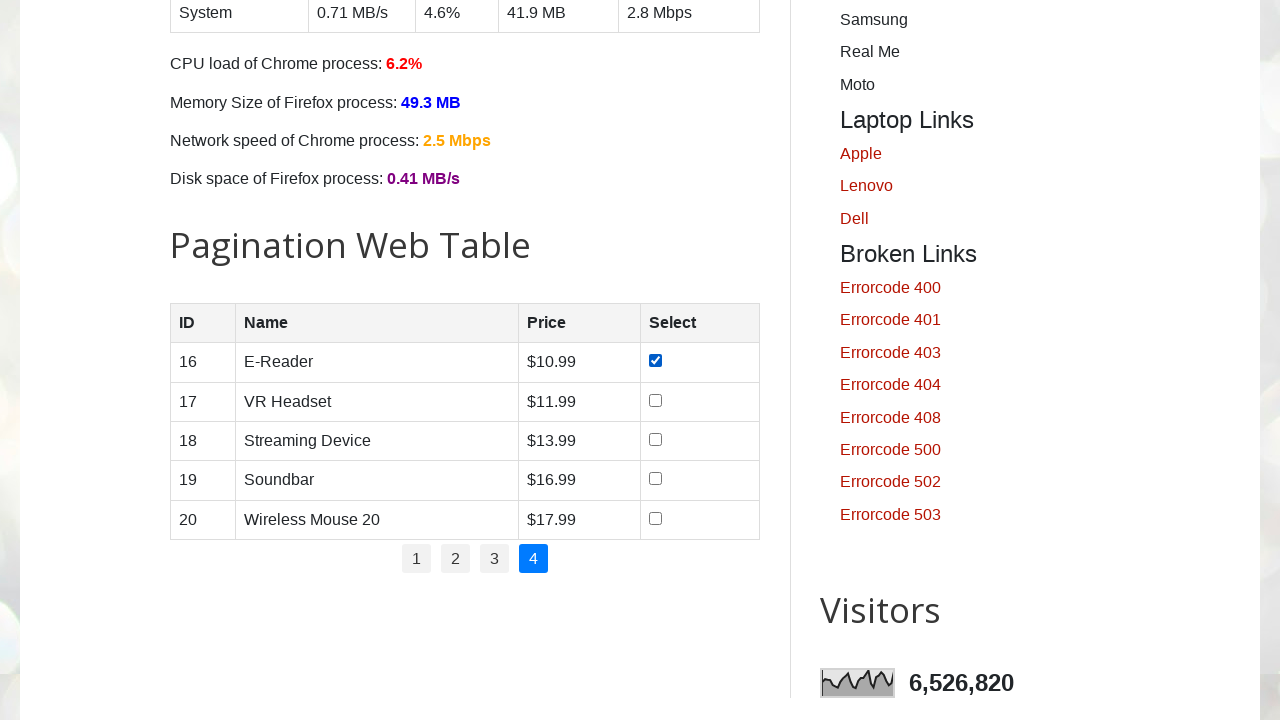

Clicked checkbox in row 2 on page 4 at (656, 400) on //table[@id='productTable']//tr[2]//td[4]//input
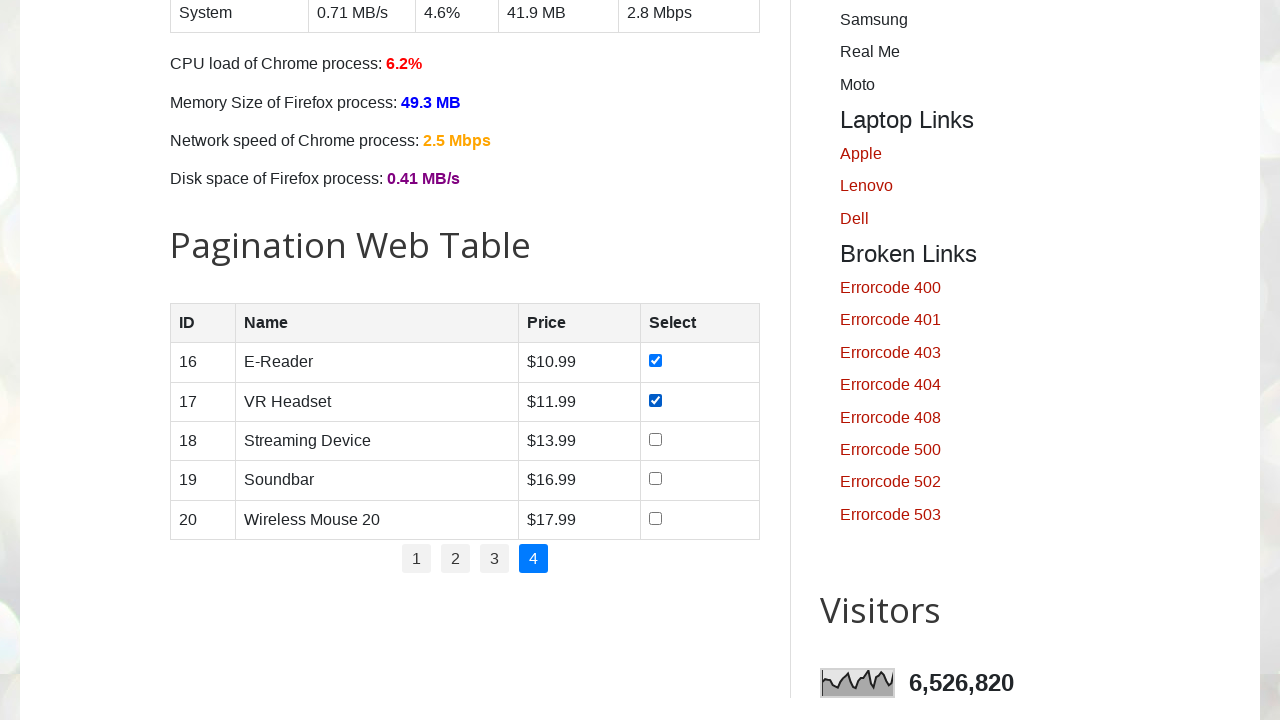

Waited for checkbox click to register
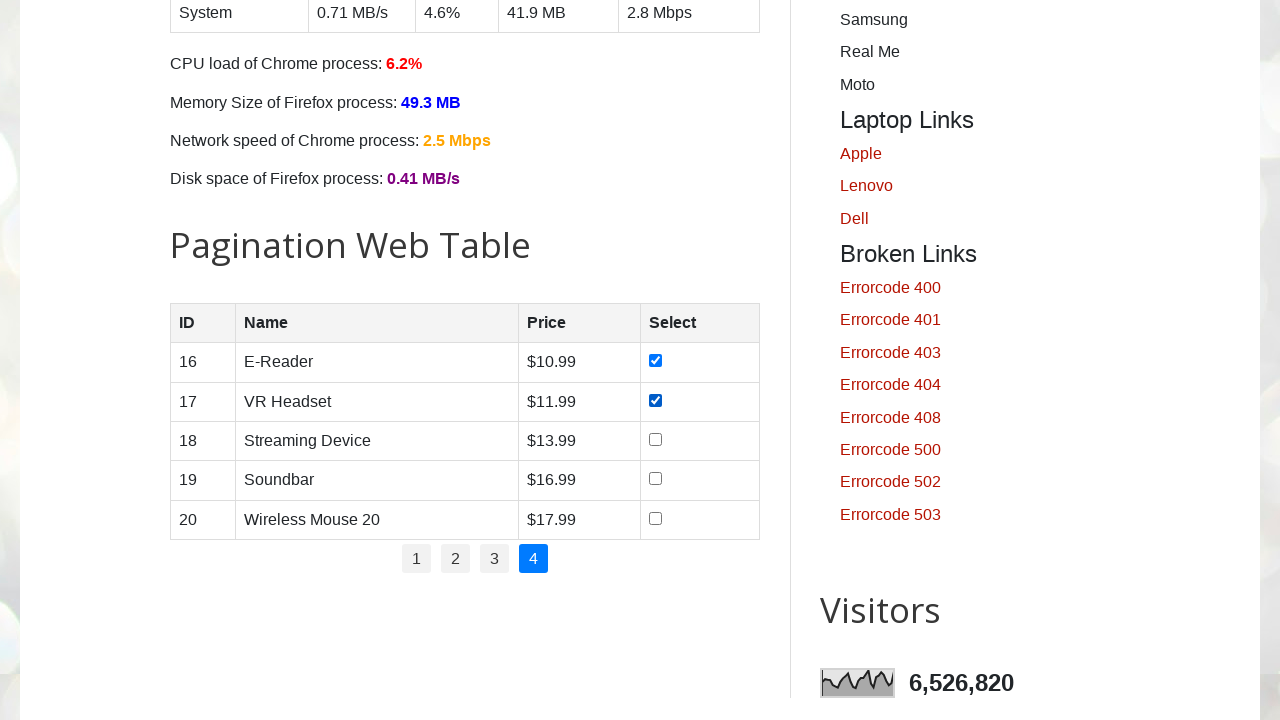

Clicked checkbox in row 3 on page 4 at (656, 439) on //table[@id='productTable']//tr[3]//td[4]//input
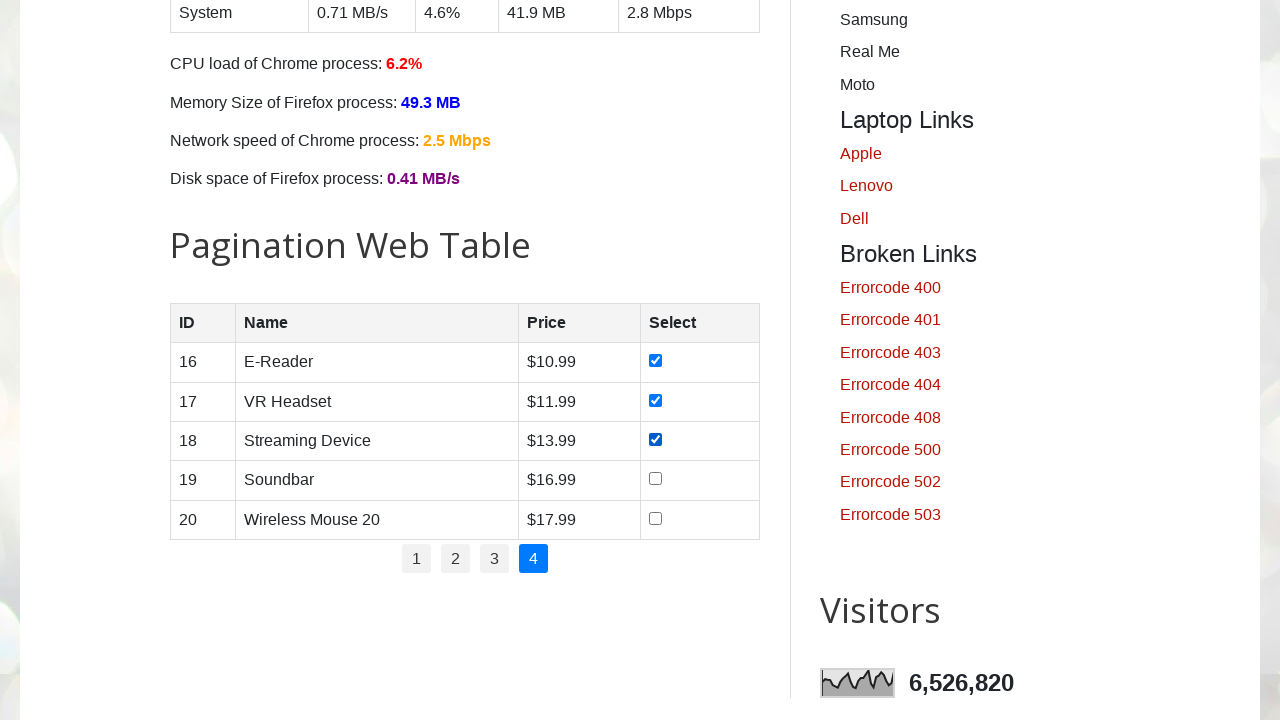

Waited for checkbox click to register
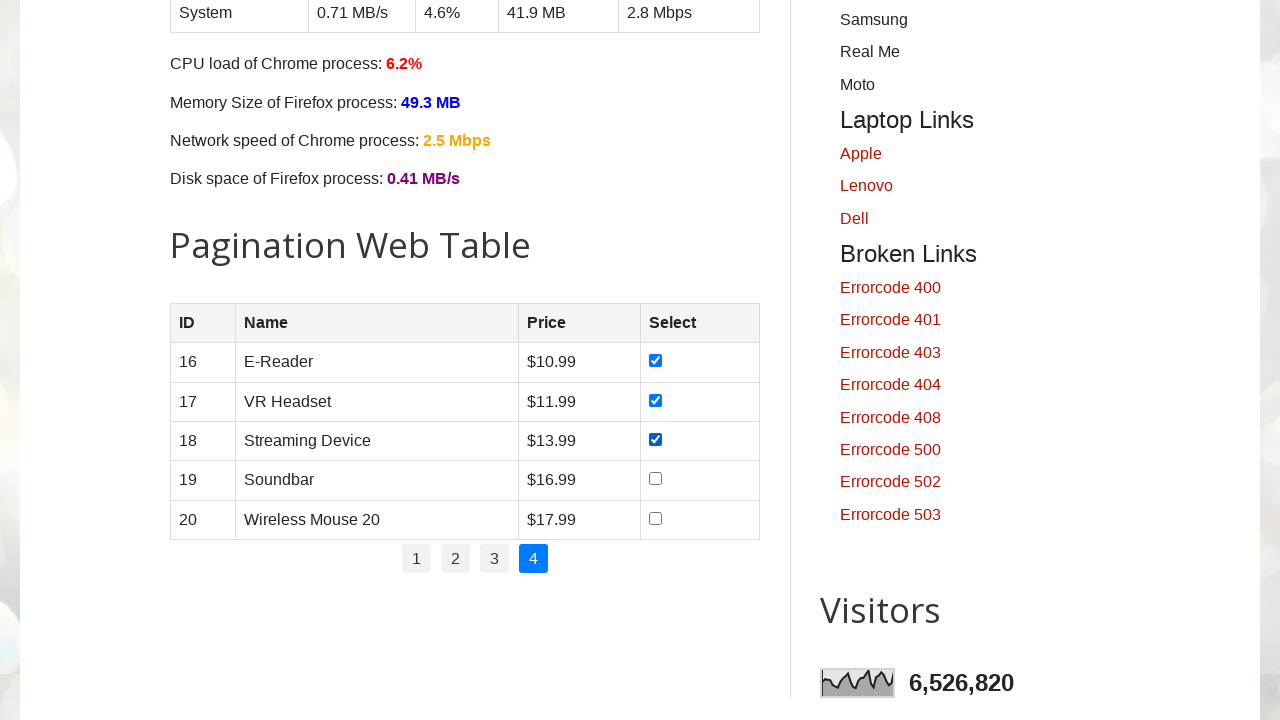

Clicked checkbox in row 4 on page 4 at (656, 479) on //table[@id='productTable']//tr[4]//td[4]//input
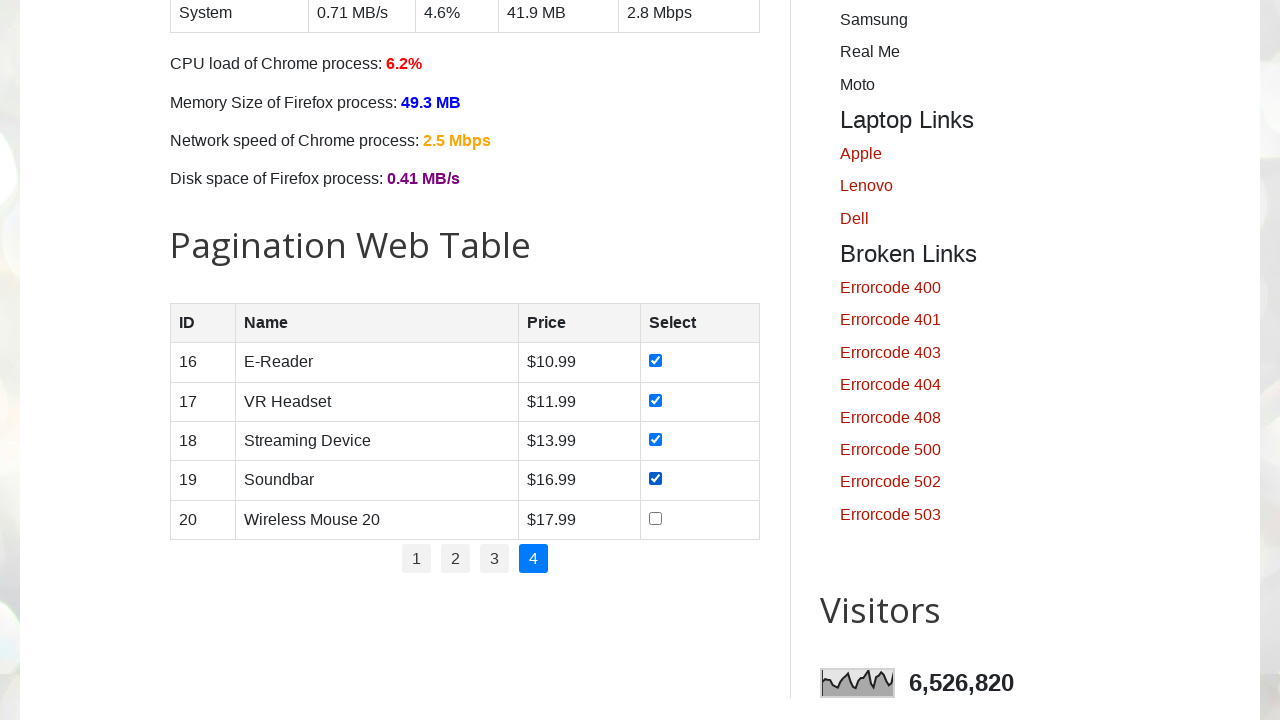

Waited for checkbox click to register
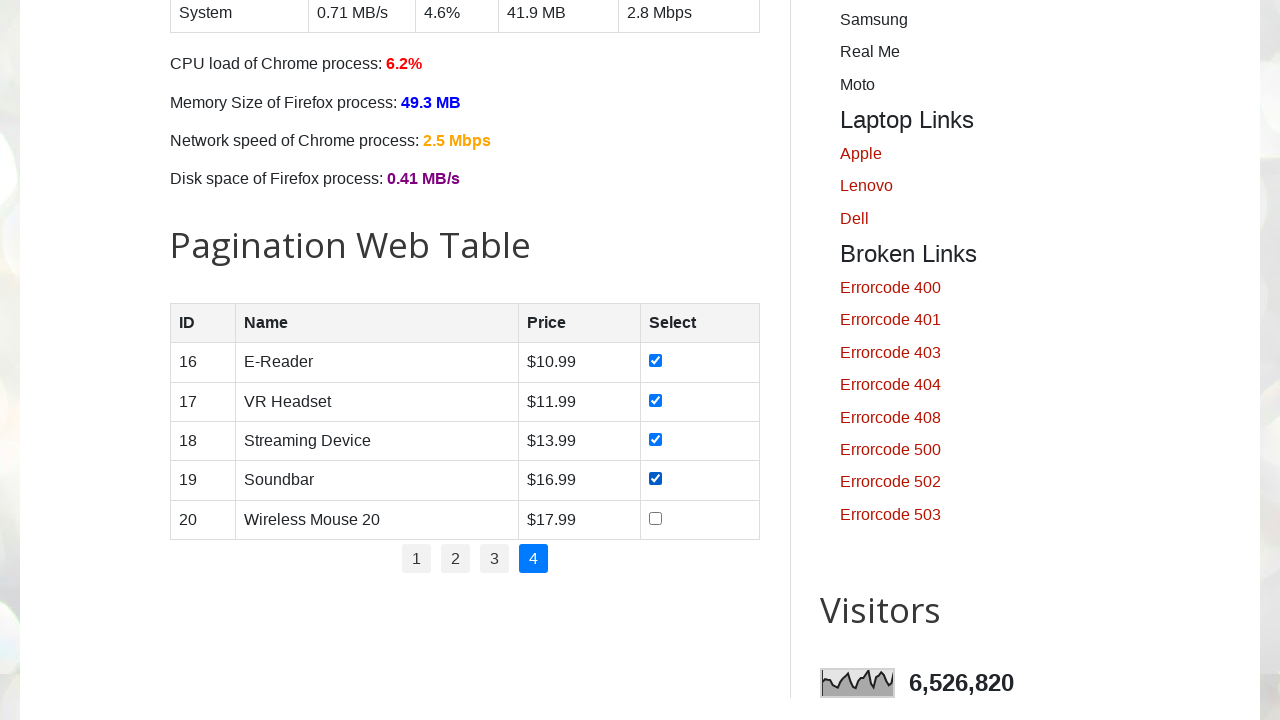

Clicked checkbox in row 5 on page 4 at (656, 518) on //table[@id='productTable']//tr[5]//td[4]//input
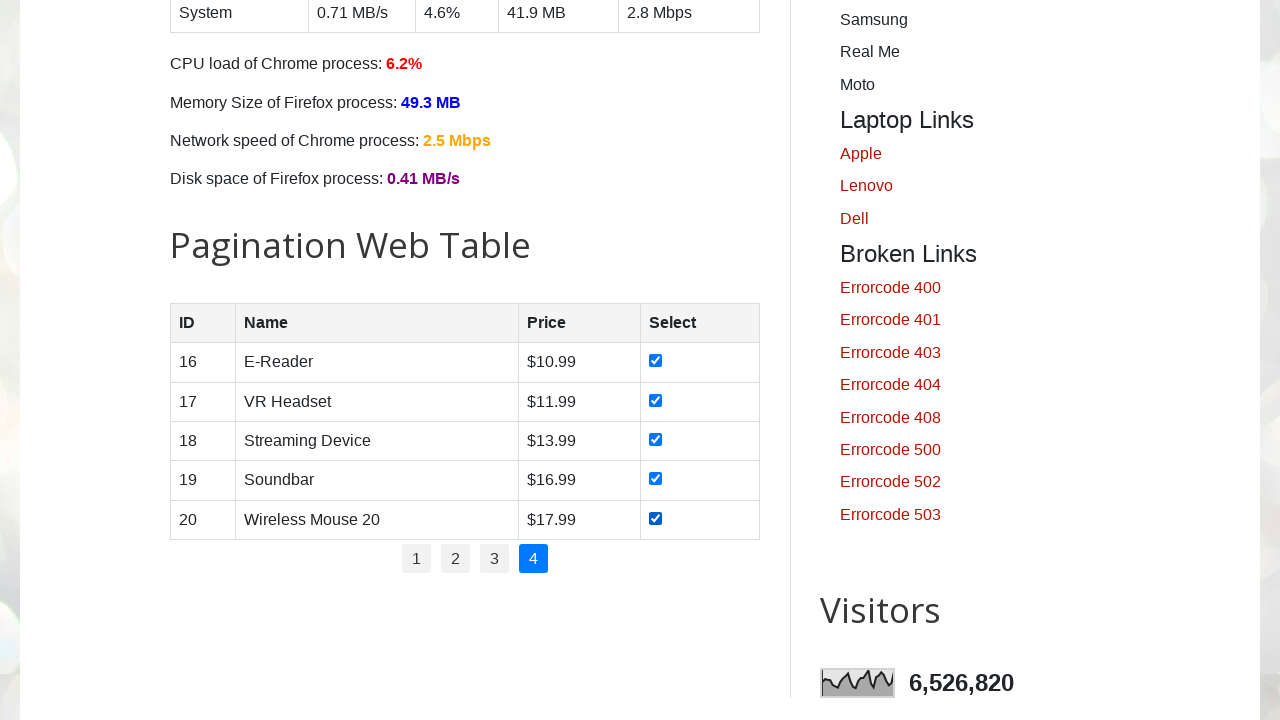

Waited for checkbox click to register
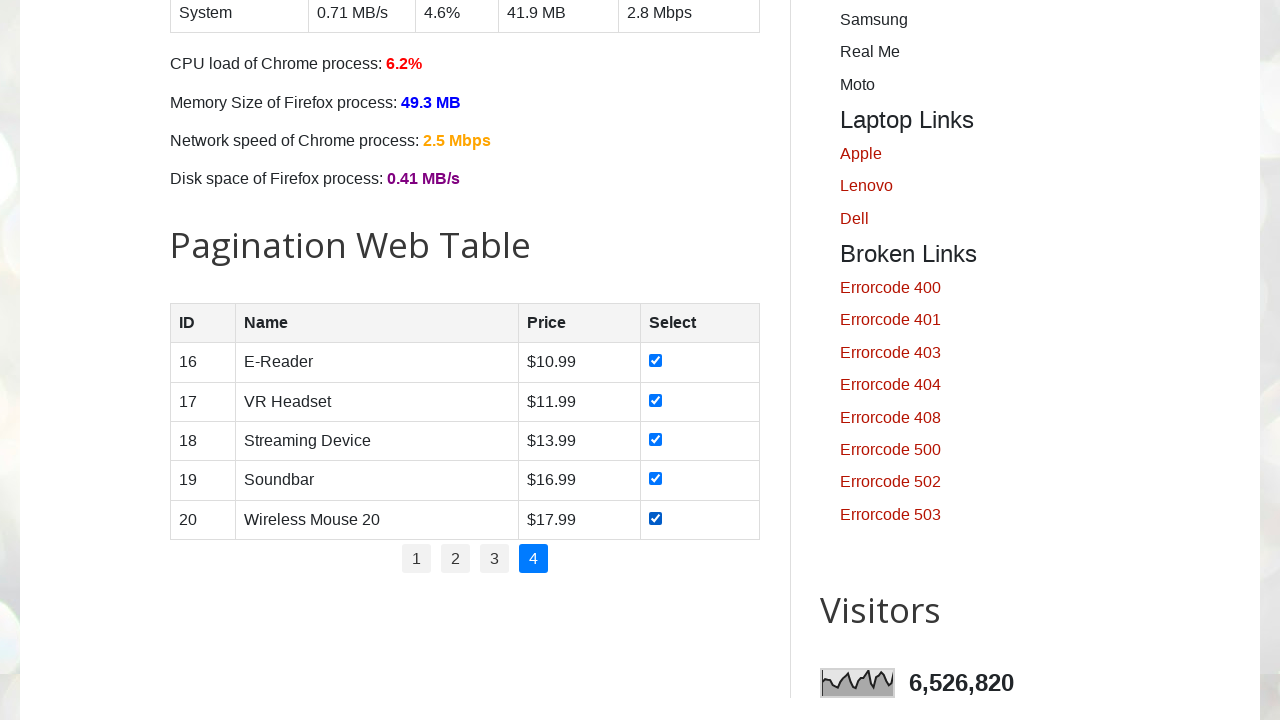

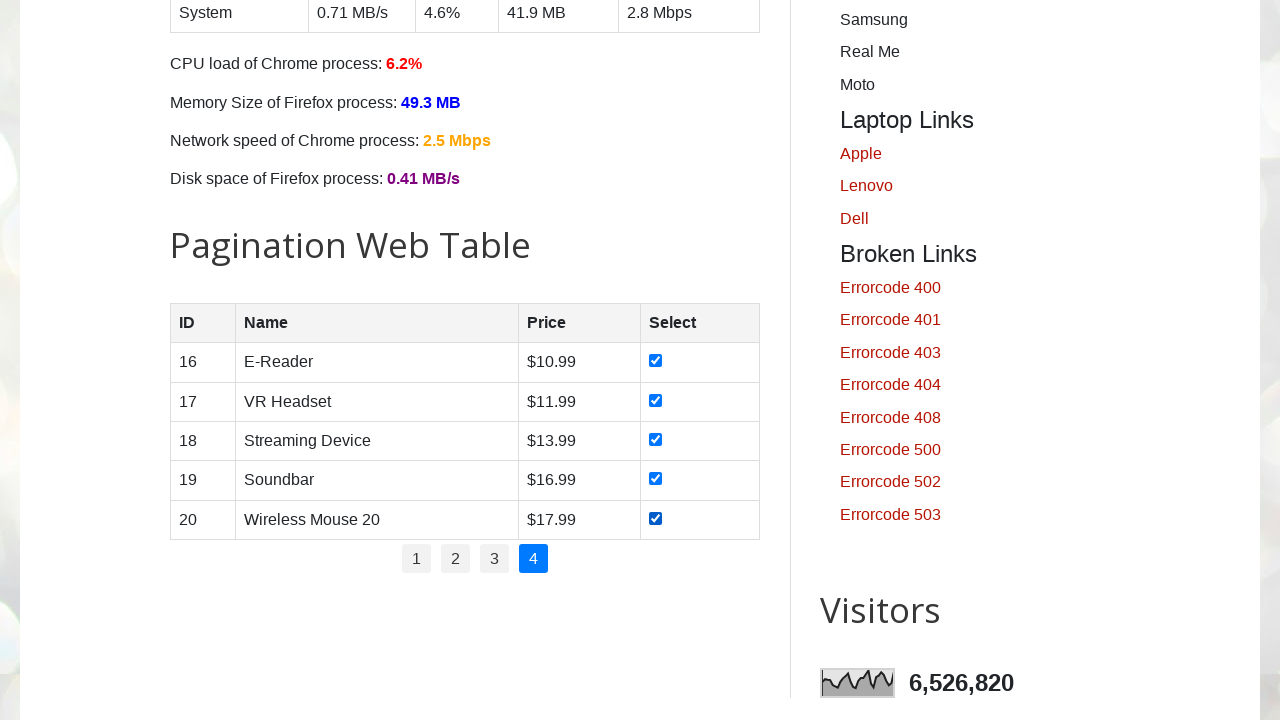